Tests navigation through footer links by opening each link in a new tab and verifying page titles

Starting URL: https://rahulshettyacademy.com/AutomationPractice/

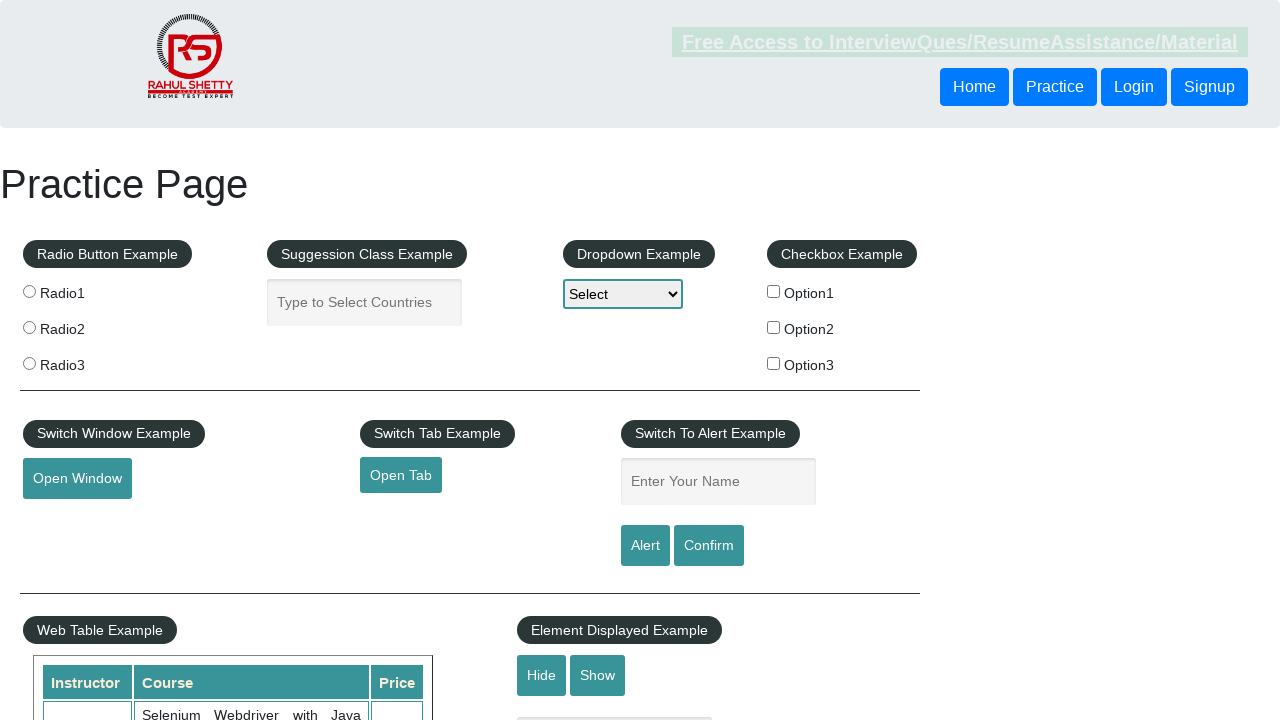

Retrieved total links count on the page
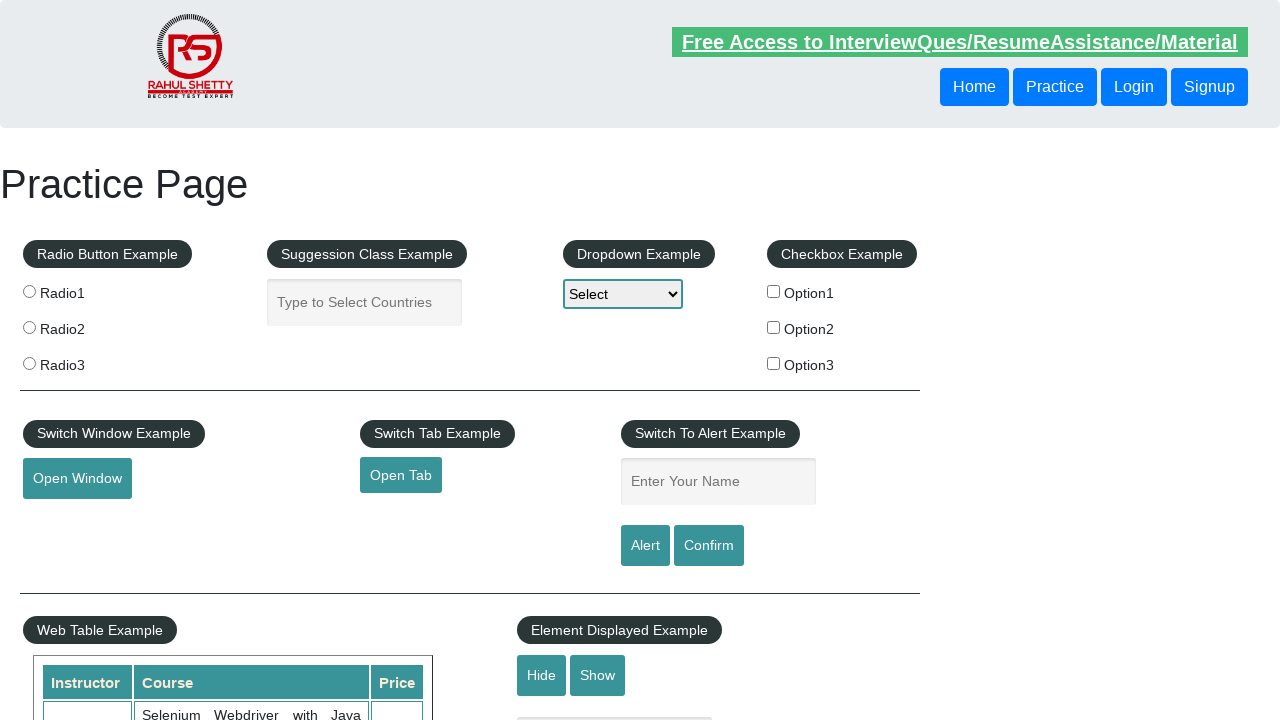

Located footer section (div#gf-BIG)
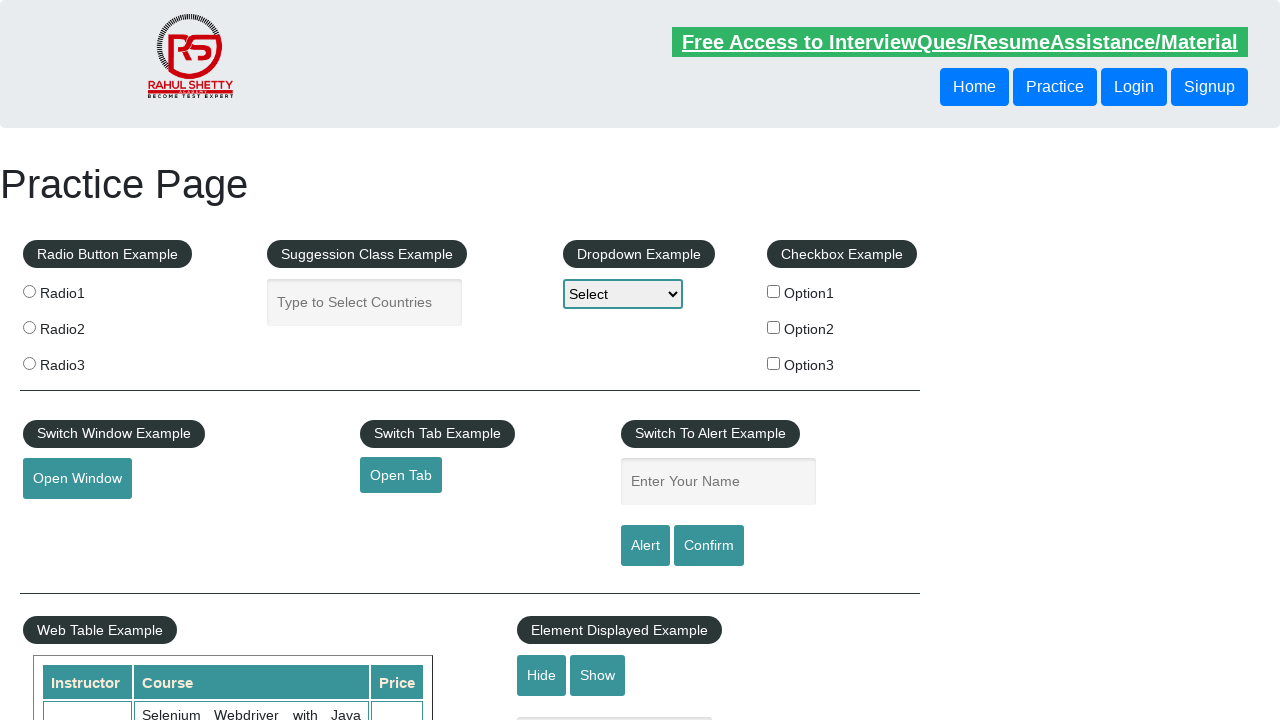

Retrieved total links count in footer section
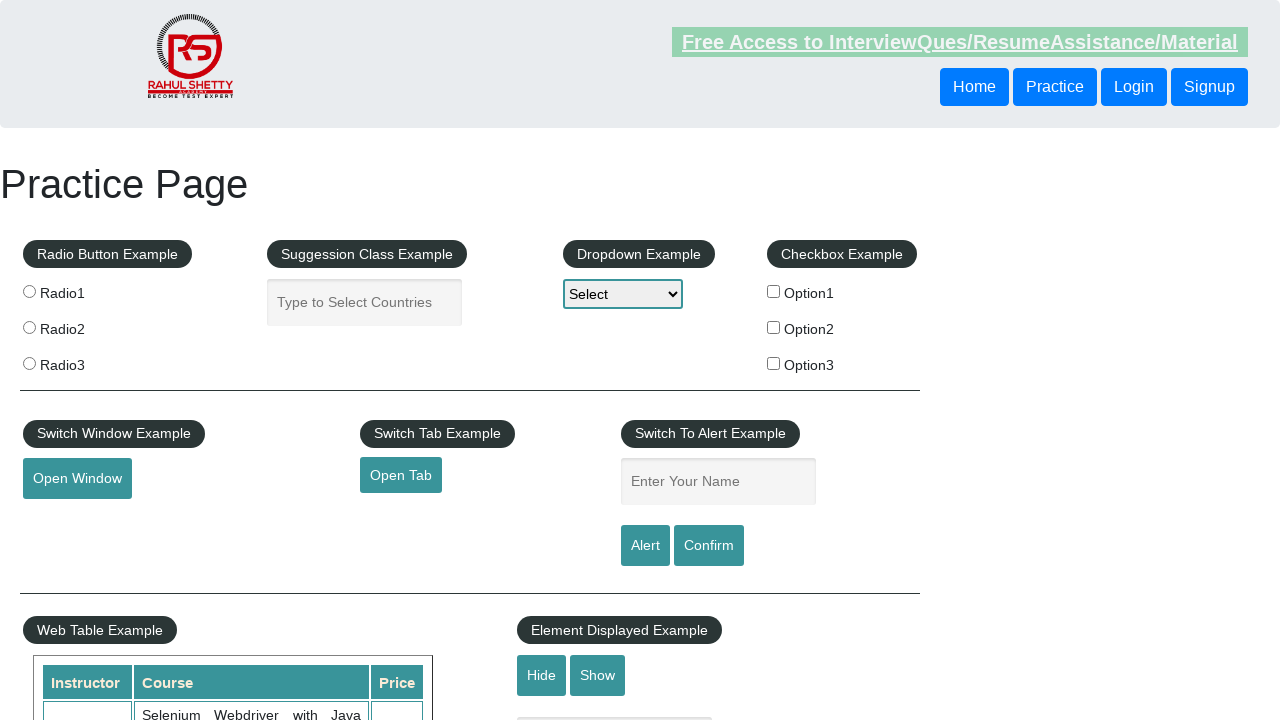

Located first column of footer section
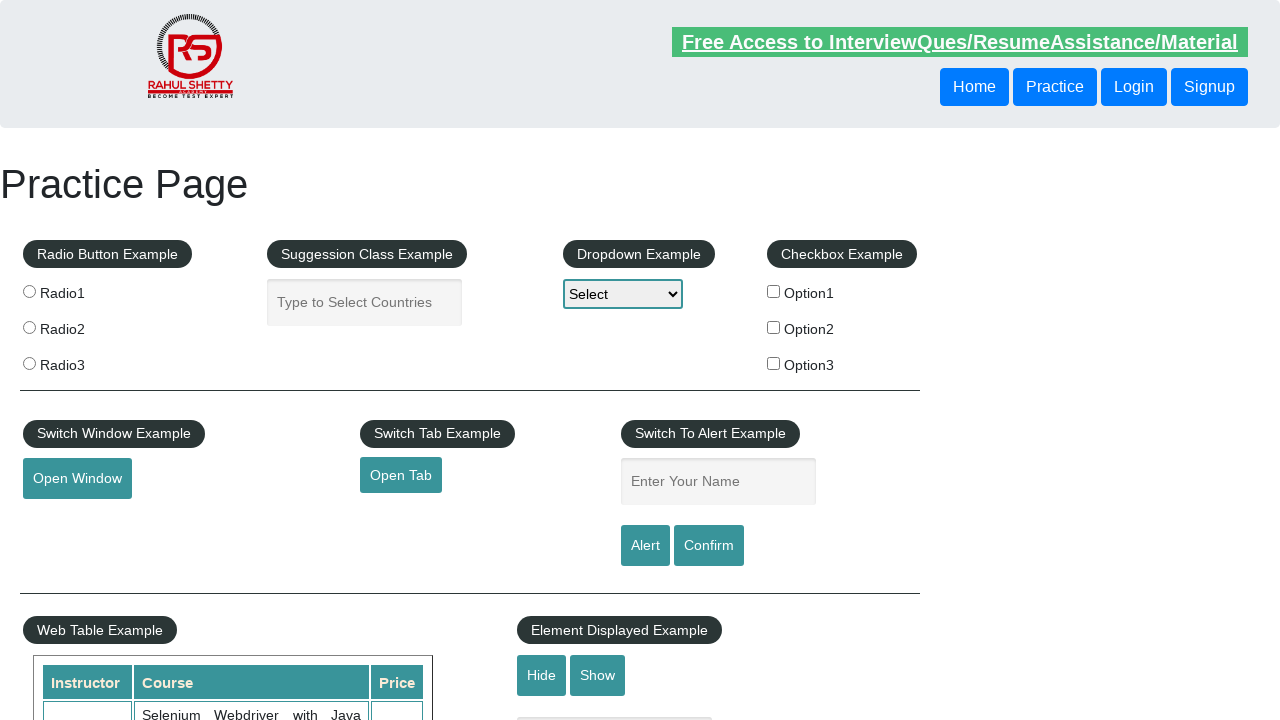

Retrieved all links from first column
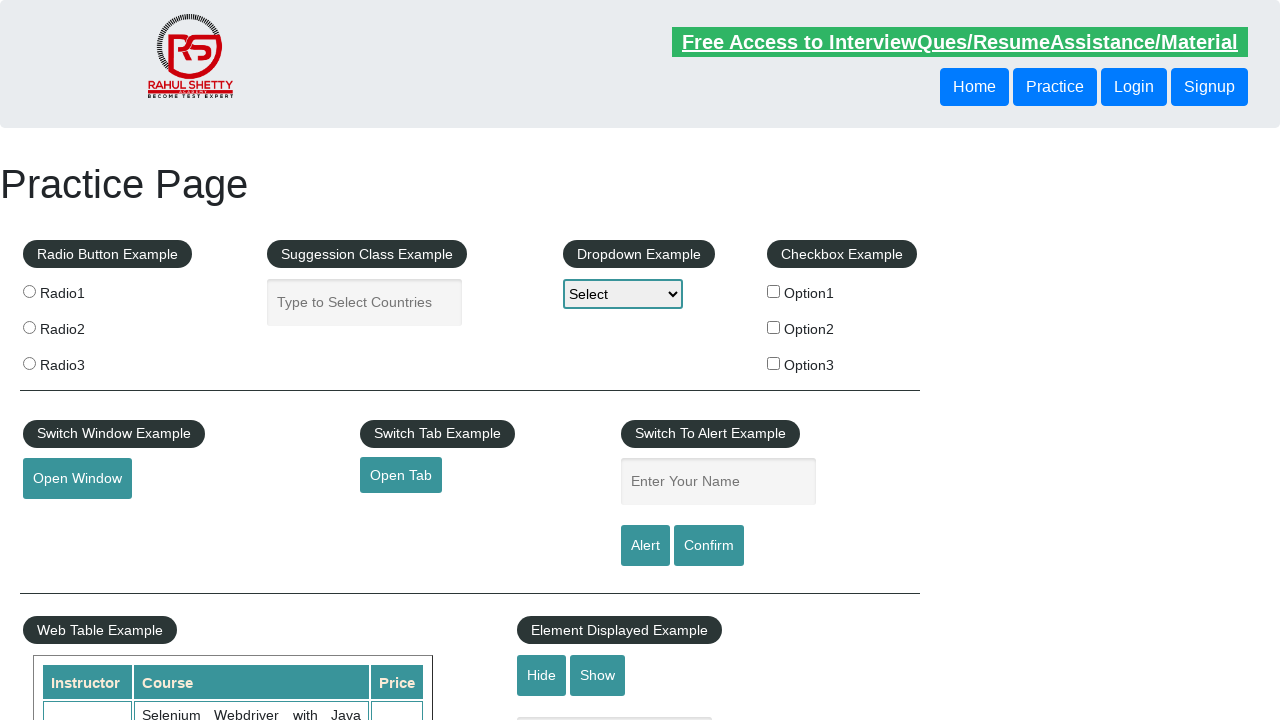

Counted total links in first column
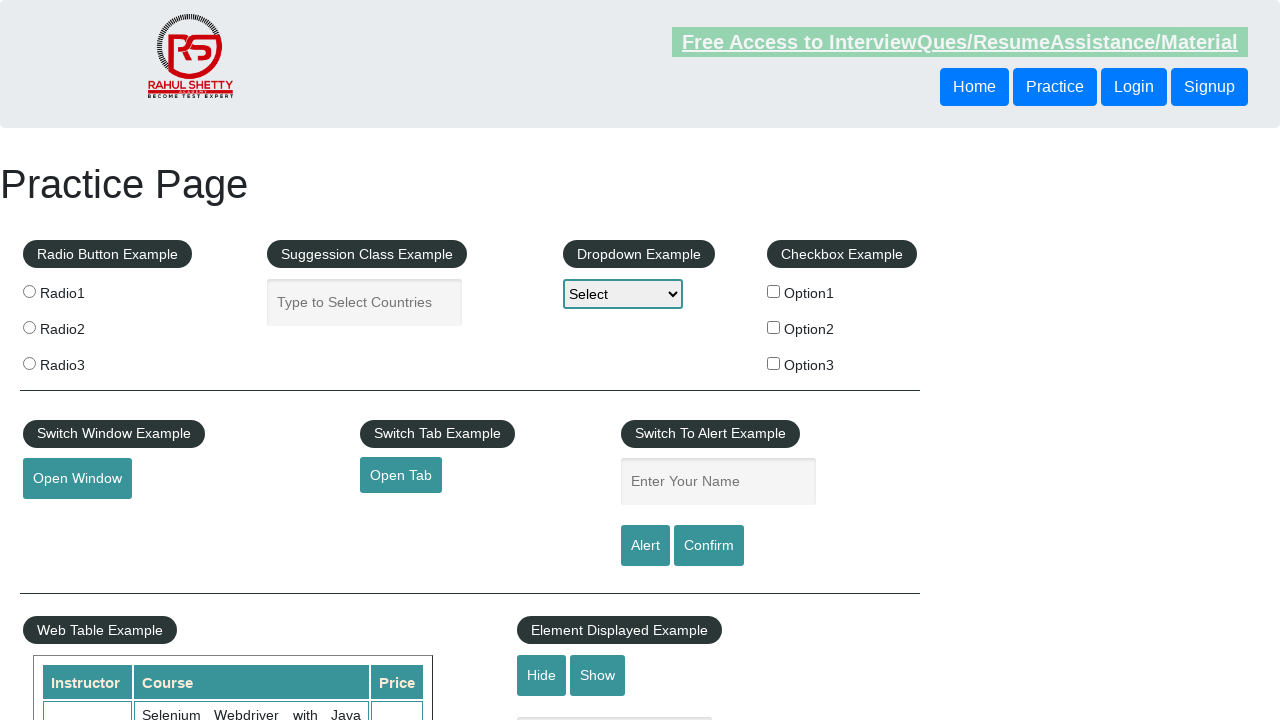

Opened footer column link 1 in new tab using Ctrl+Click at (68, 520) on div#gf-BIG >> xpath=//table/tbody/tr/td/ul[1] >> a >> nth=1
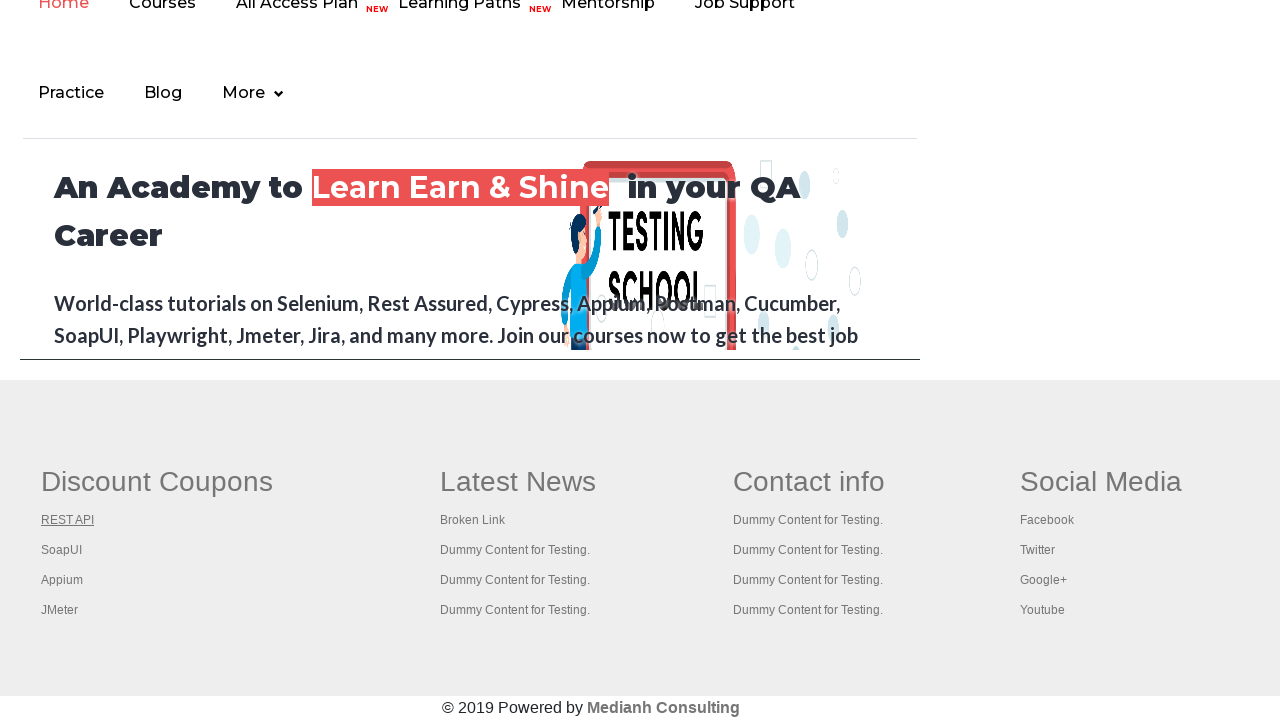

Opened footer column link 2 in new tab using Ctrl+Click at (62, 550) on div#gf-BIG >> xpath=//table/tbody/tr/td/ul[1] >> a >> nth=2
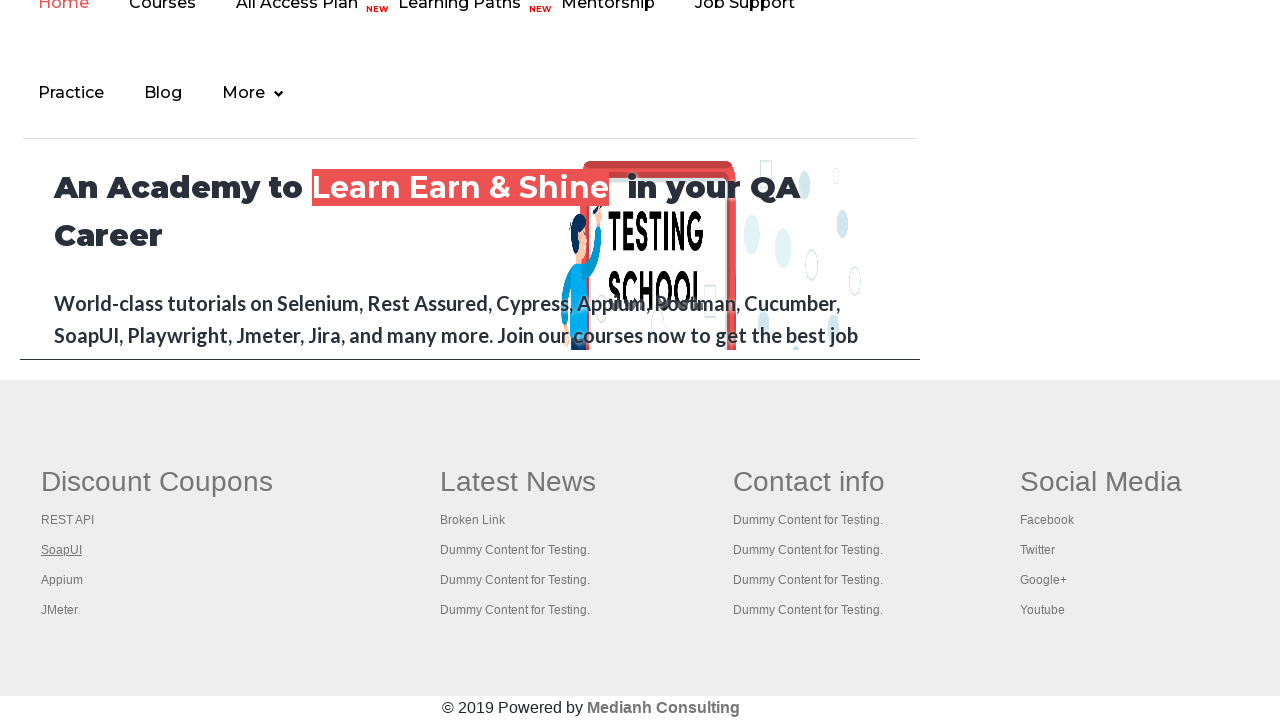

Opened footer column link 3 in new tab using Ctrl+Click at (62, 580) on div#gf-BIG >> xpath=//table/tbody/tr/td/ul[1] >> a >> nth=3
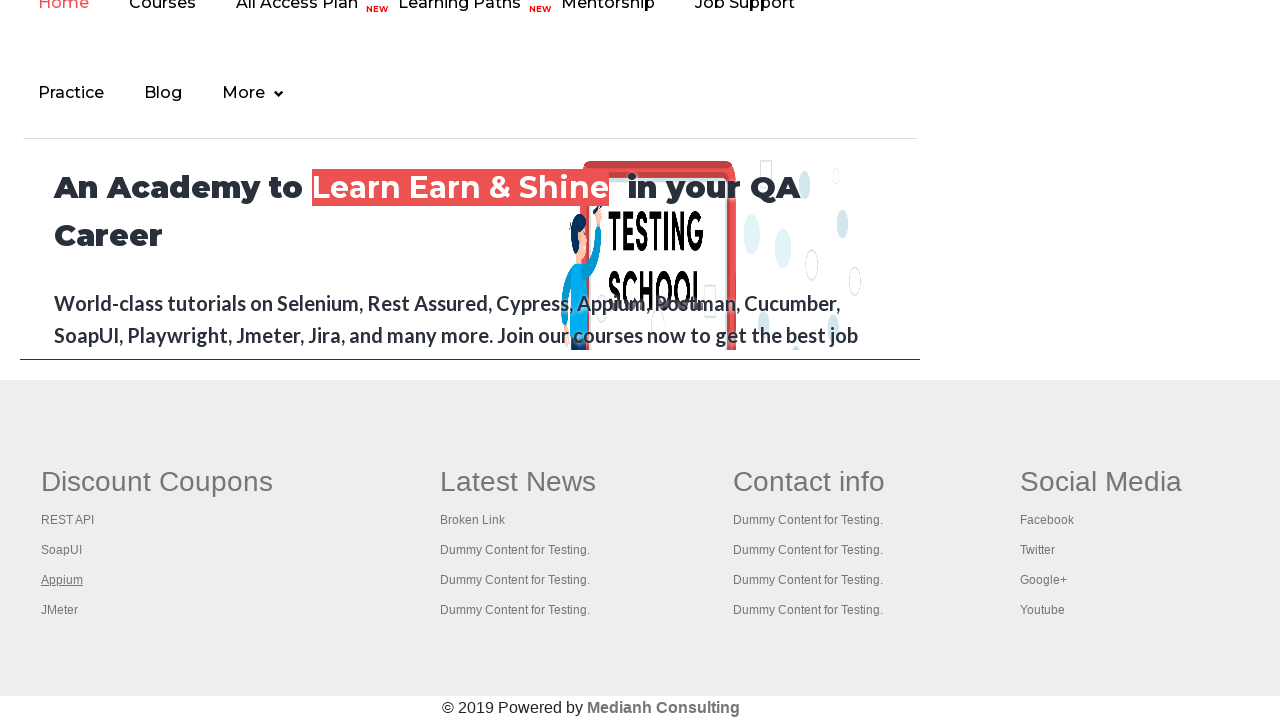

Opened footer column link 4 in new tab using Ctrl+Click at (60, 610) on div#gf-BIG >> xpath=//table/tbody/tr/td/ul[1] >> a >> nth=4
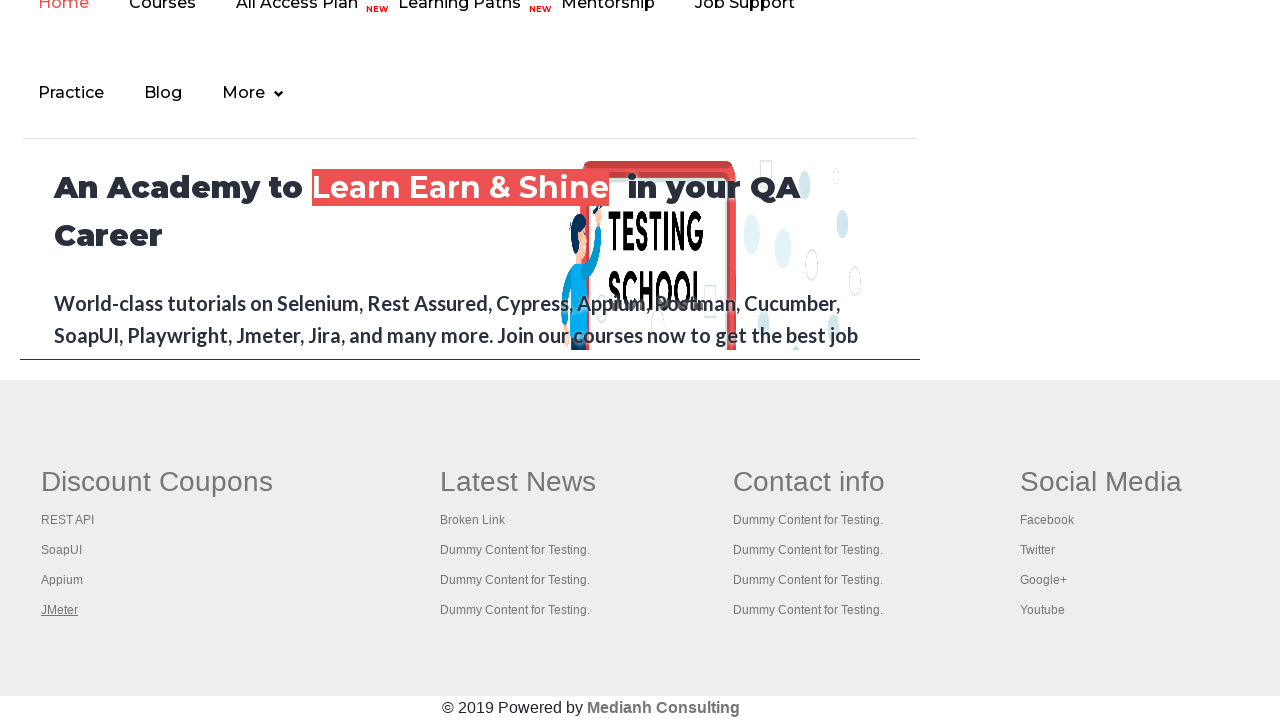

Opened footer column link 5 in new tab using Ctrl+Click at (518, 482) on div#gf-BIG >> xpath=//table/tbody/tr/td/ul[1] >> a >> nth=5
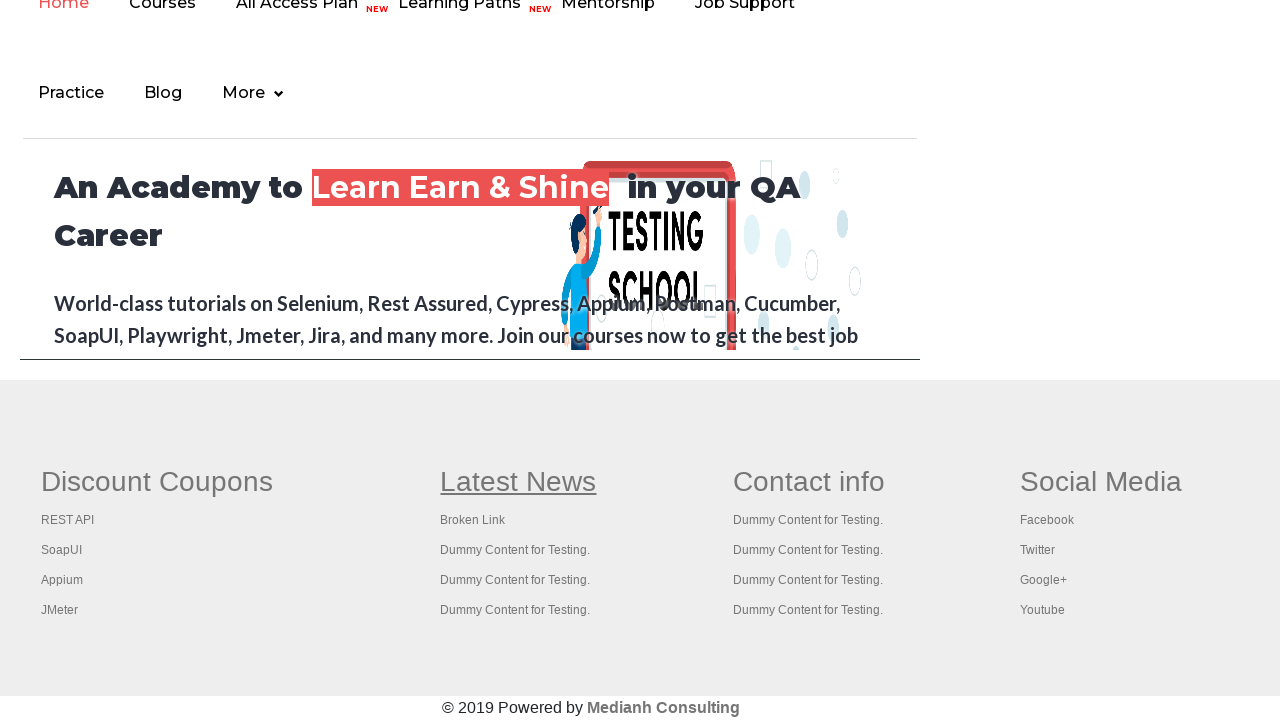

Opened footer column link 6 in new tab using Ctrl+Click at (473, 520) on div#gf-BIG >> xpath=//table/tbody/tr/td/ul[1] >> a >> nth=6
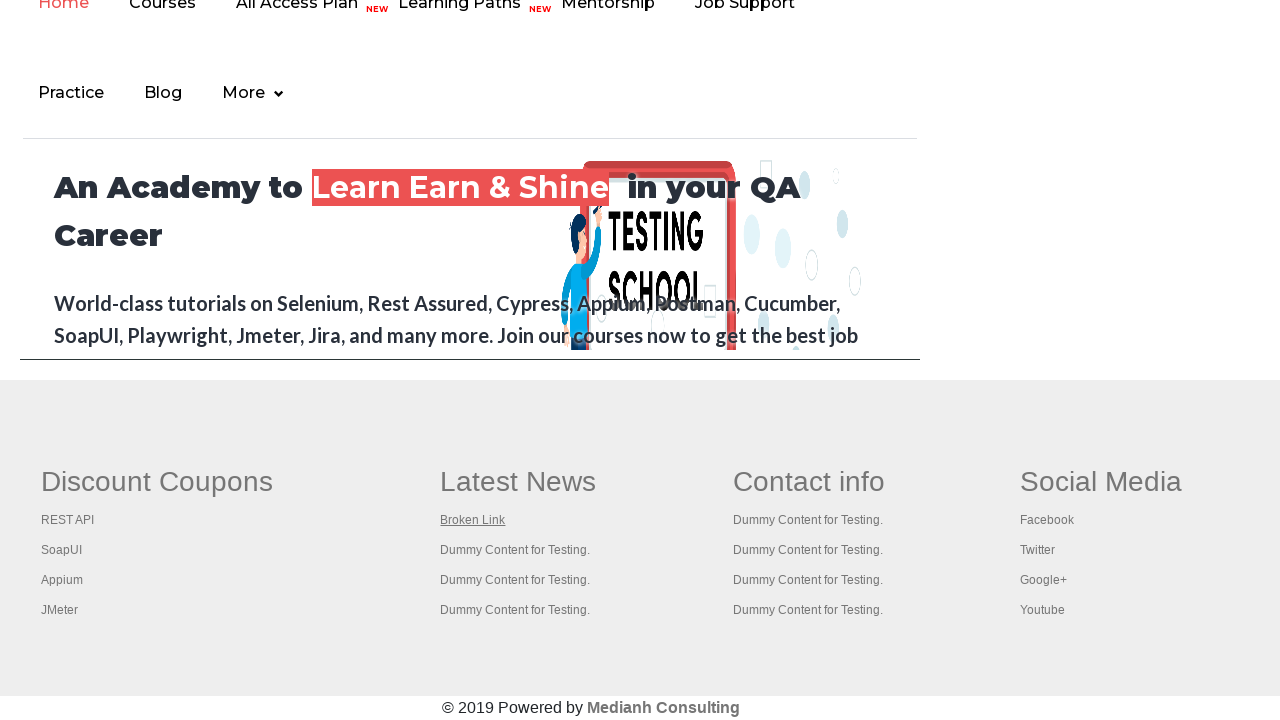

Opened footer column link 7 in new tab using Ctrl+Click at (515, 550) on div#gf-BIG >> xpath=//table/tbody/tr/td/ul[1] >> a >> nth=7
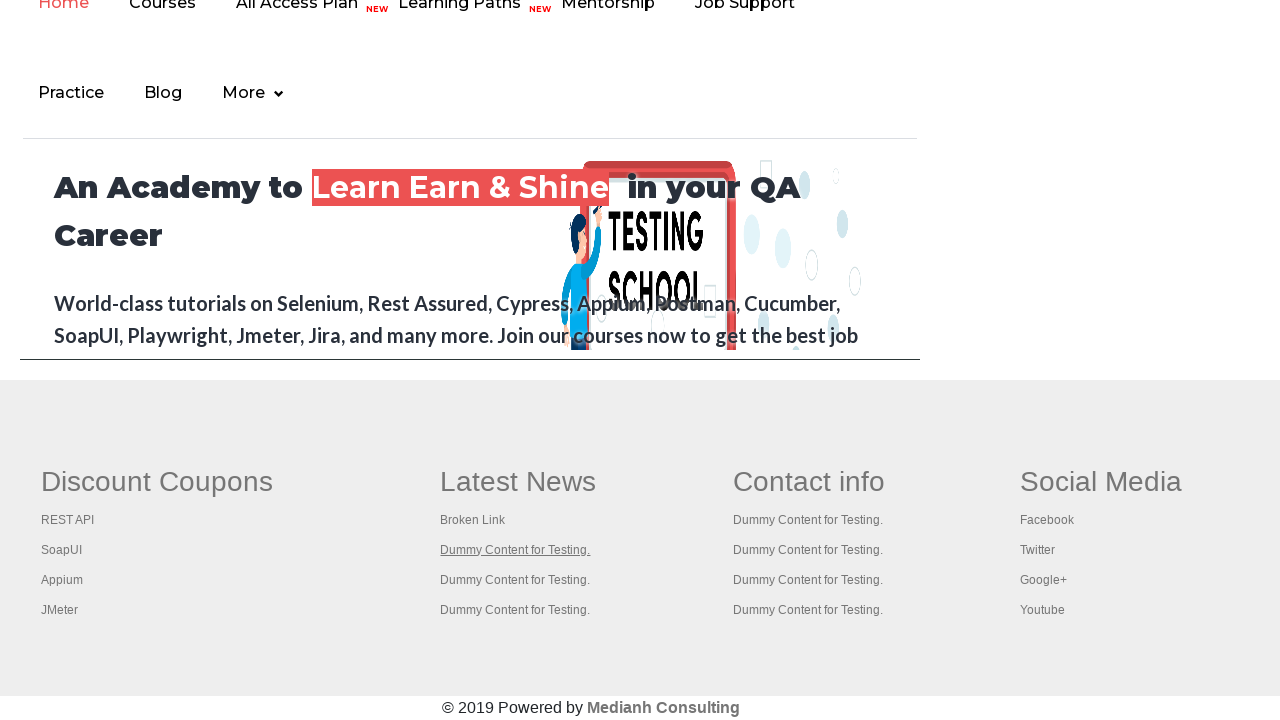

Opened footer column link 8 in new tab using Ctrl+Click at (515, 580) on div#gf-BIG >> xpath=//table/tbody/tr/td/ul[1] >> a >> nth=8
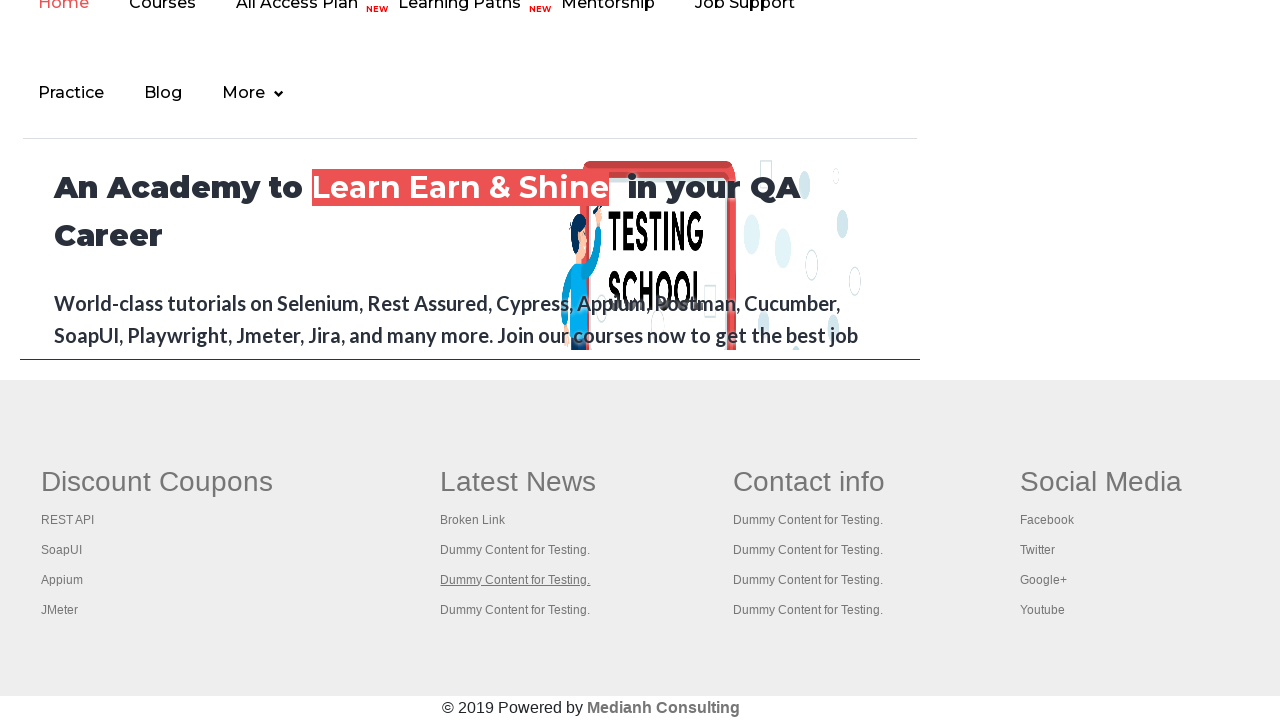

Opened footer column link 9 in new tab using Ctrl+Click at (515, 610) on div#gf-BIG >> xpath=//table/tbody/tr/td/ul[1] >> a >> nth=9
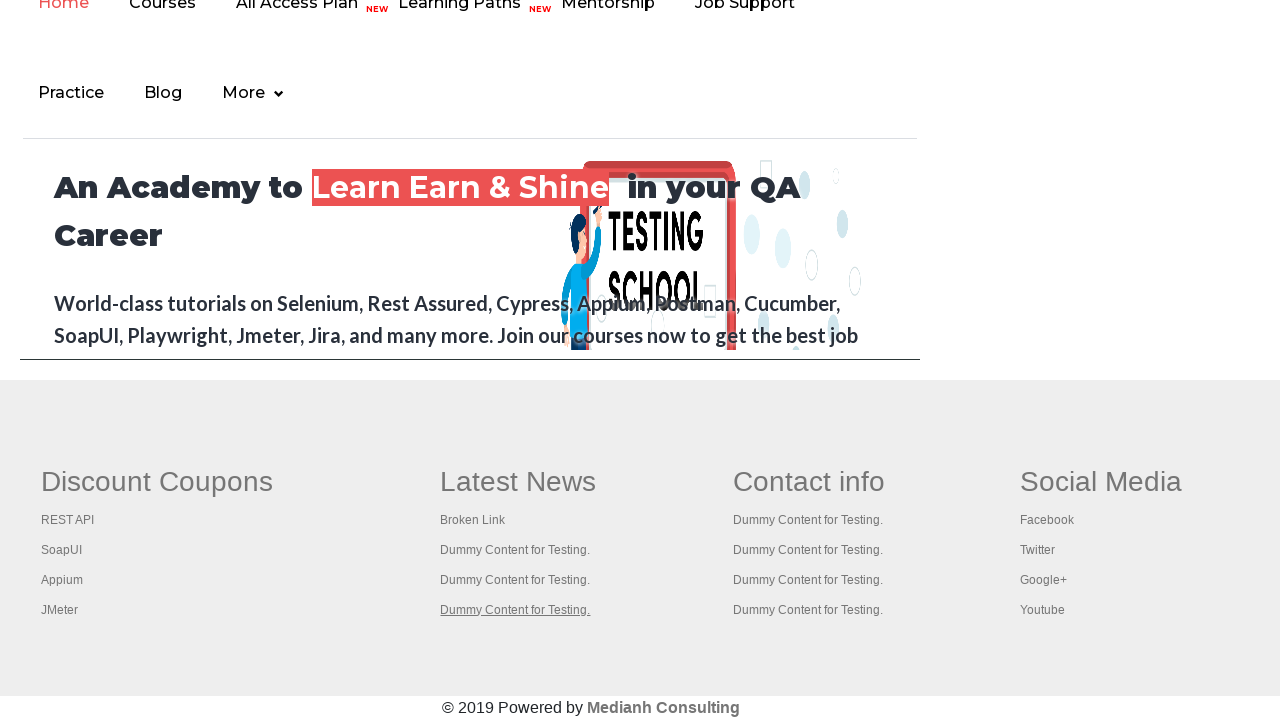

Opened footer column link 10 in new tab using Ctrl+Click at (809, 482) on div#gf-BIG >> xpath=//table/tbody/tr/td/ul[1] >> a >> nth=10
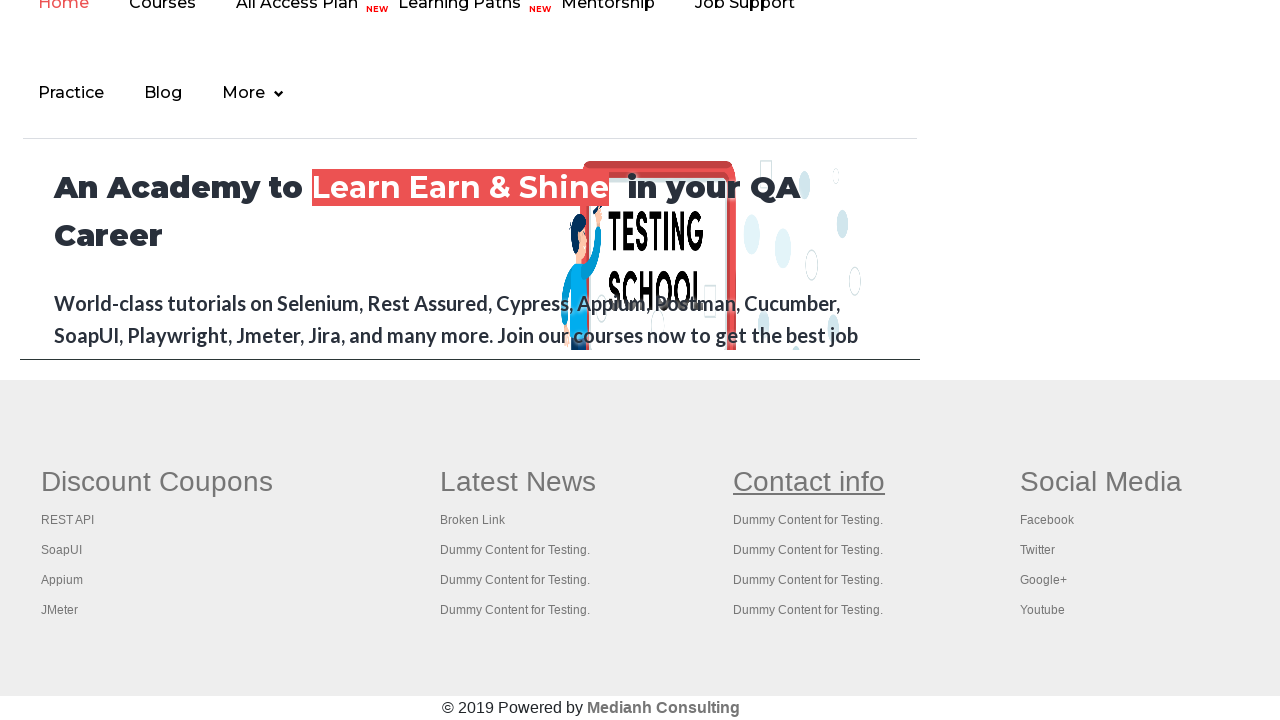

Opened footer column link 11 in new tab using Ctrl+Click at (808, 520) on div#gf-BIG >> xpath=//table/tbody/tr/td/ul[1] >> a >> nth=11
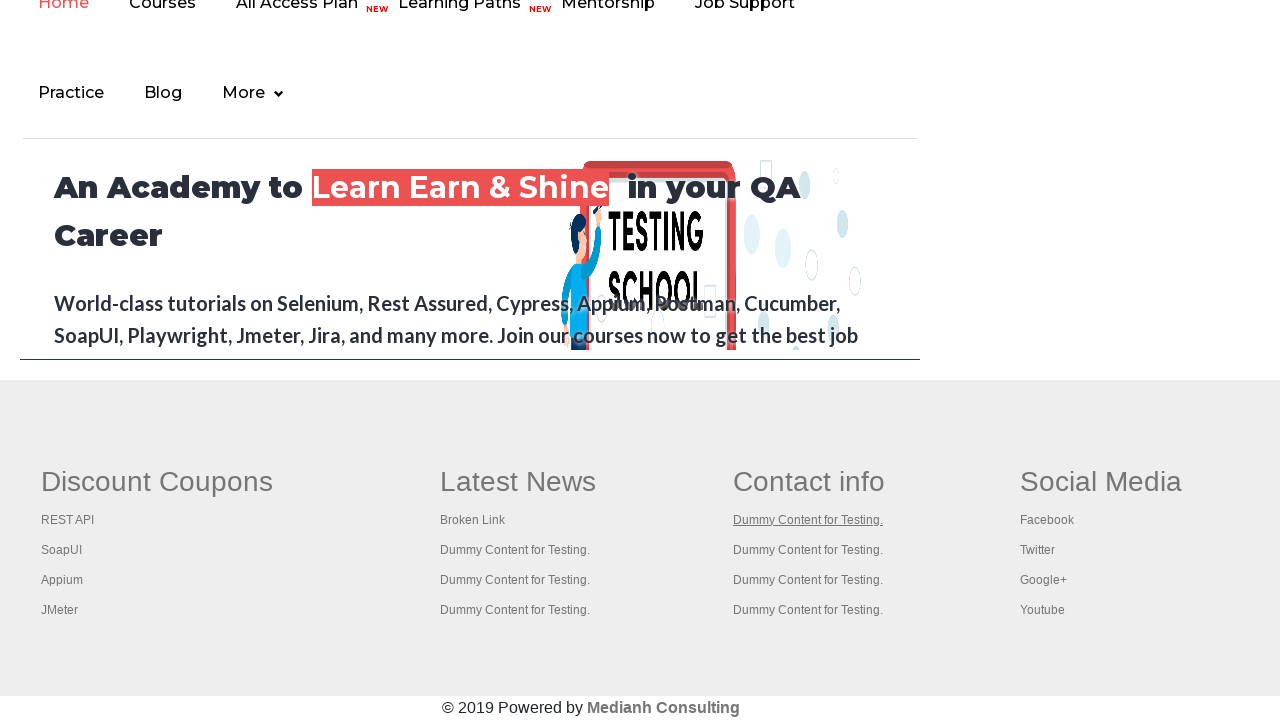

Opened footer column link 12 in new tab using Ctrl+Click at (808, 550) on div#gf-BIG >> xpath=//table/tbody/tr/td/ul[1] >> a >> nth=12
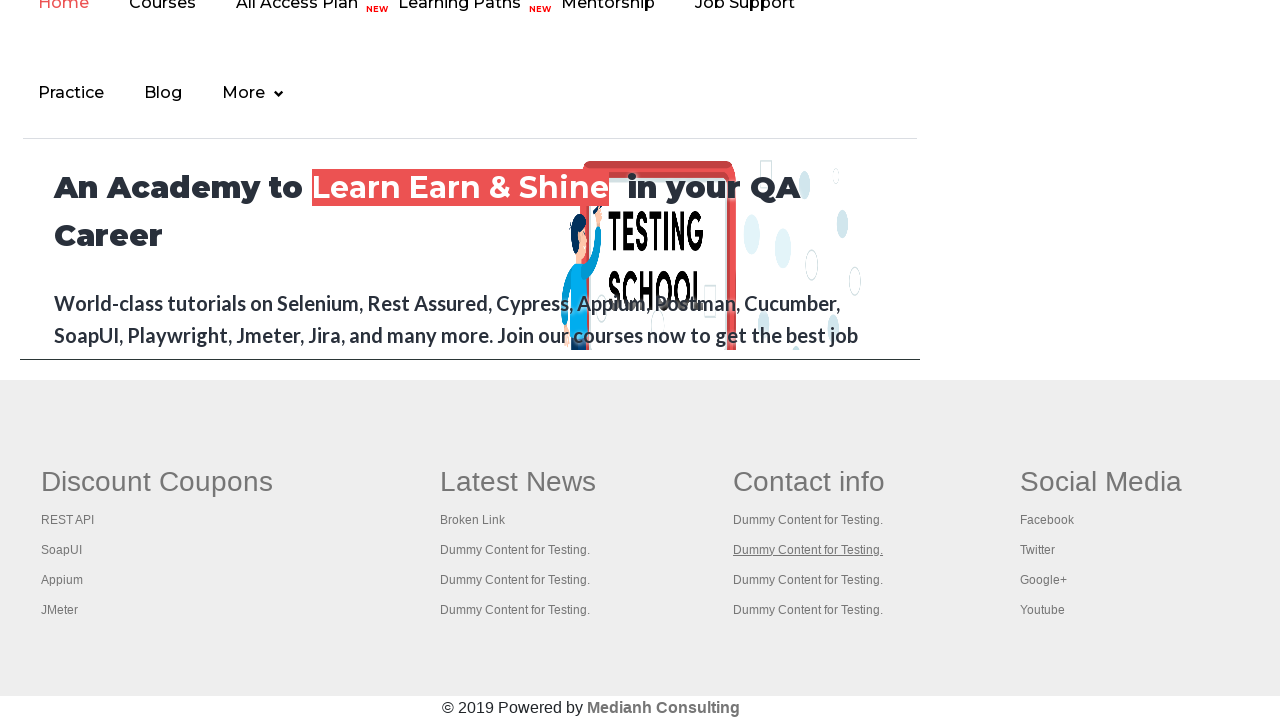

Opened footer column link 13 in new tab using Ctrl+Click at (808, 580) on div#gf-BIG >> xpath=//table/tbody/tr/td/ul[1] >> a >> nth=13
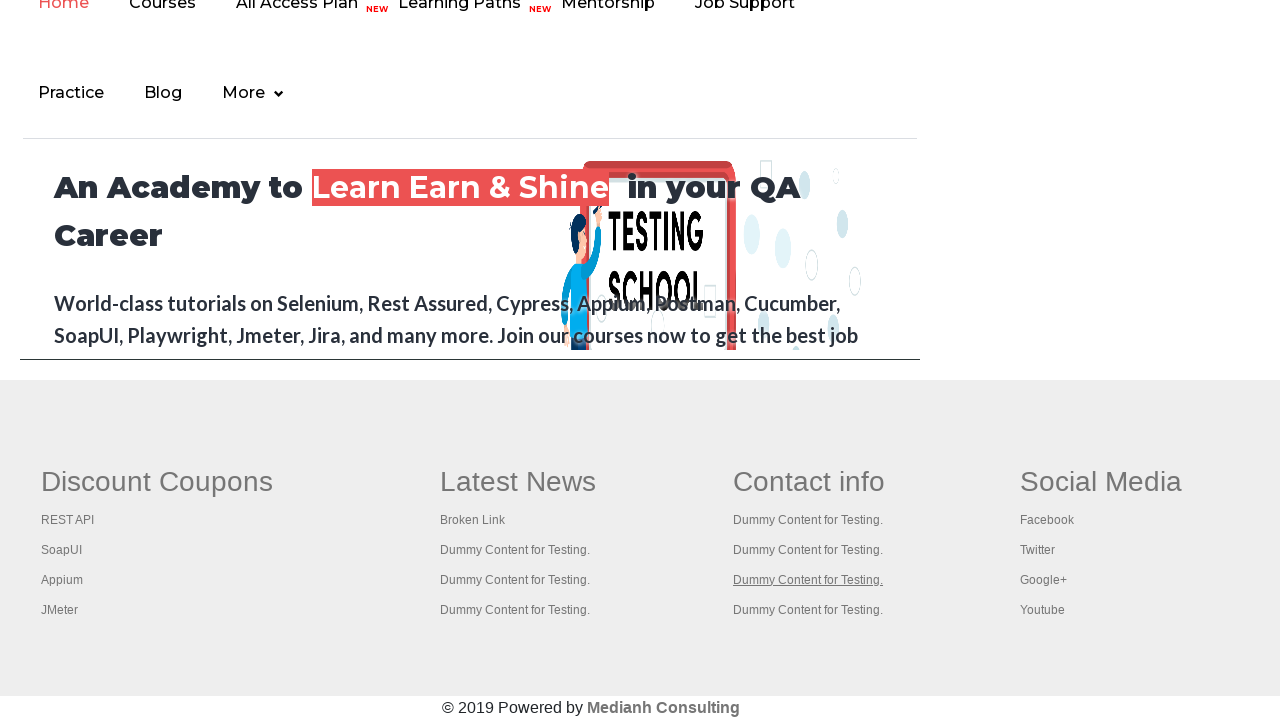

Opened footer column link 14 in new tab using Ctrl+Click at (808, 610) on div#gf-BIG >> xpath=//table/tbody/tr/td/ul[1] >> a >> nth=14
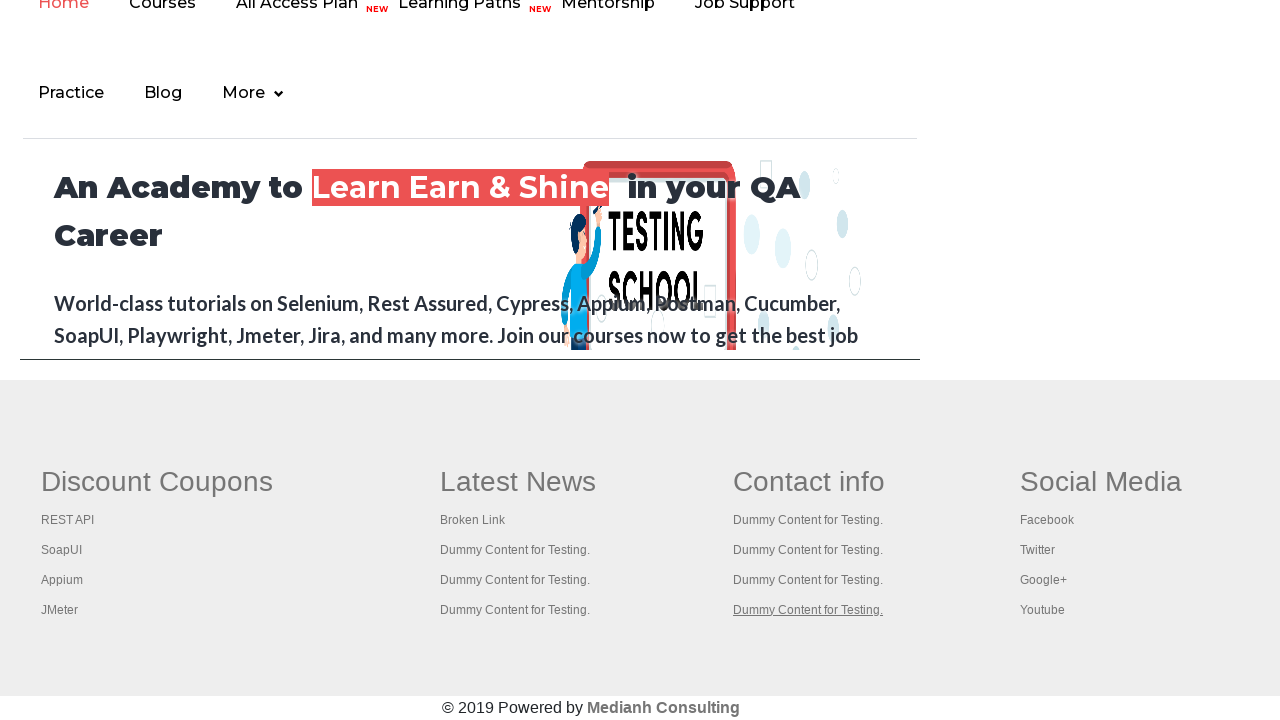

Opened footer column link 15 in new tab using Ctrl+Click at (1101, 482) on div#gf-BIG >> xpath=//table/tbody/tr/td/ul[1] >> a >> nth=15
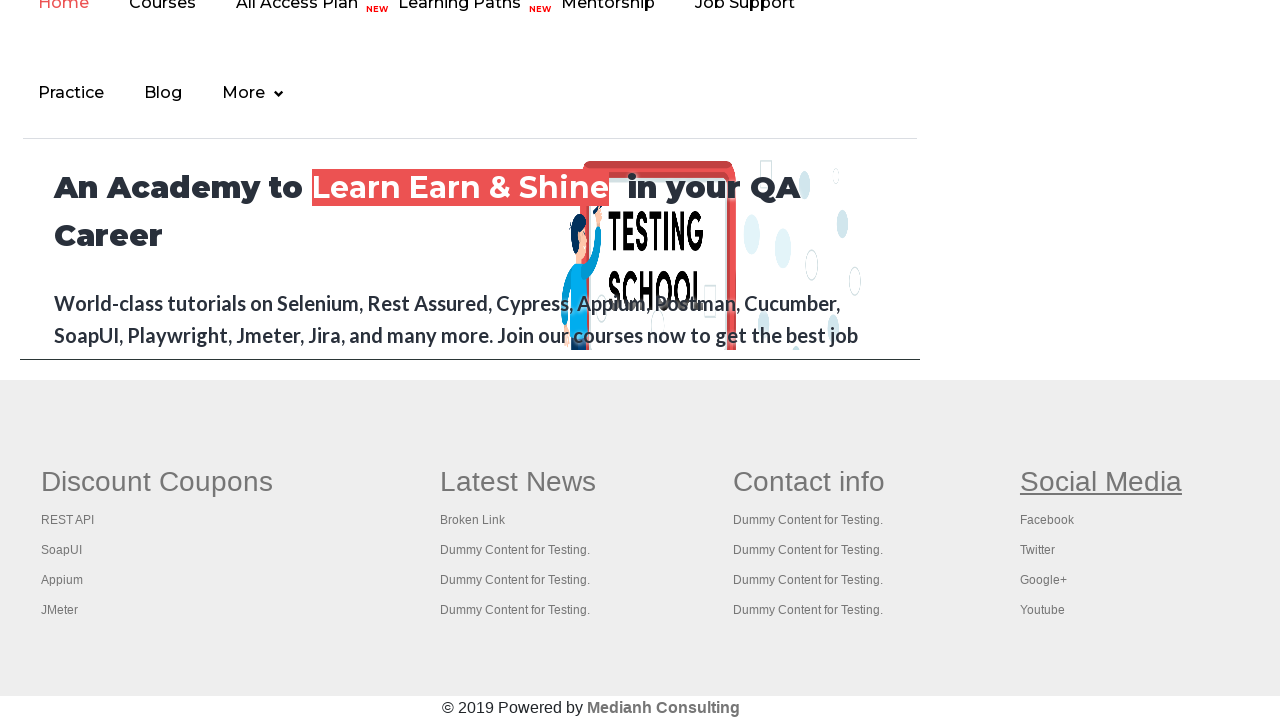

Opened footer column link 16 in new tab using Ctrl+Click at (1047, 520) on div#gf-BIG >> xpath=//table/tbody/tr/td/ul[1] >> a >> nth=16
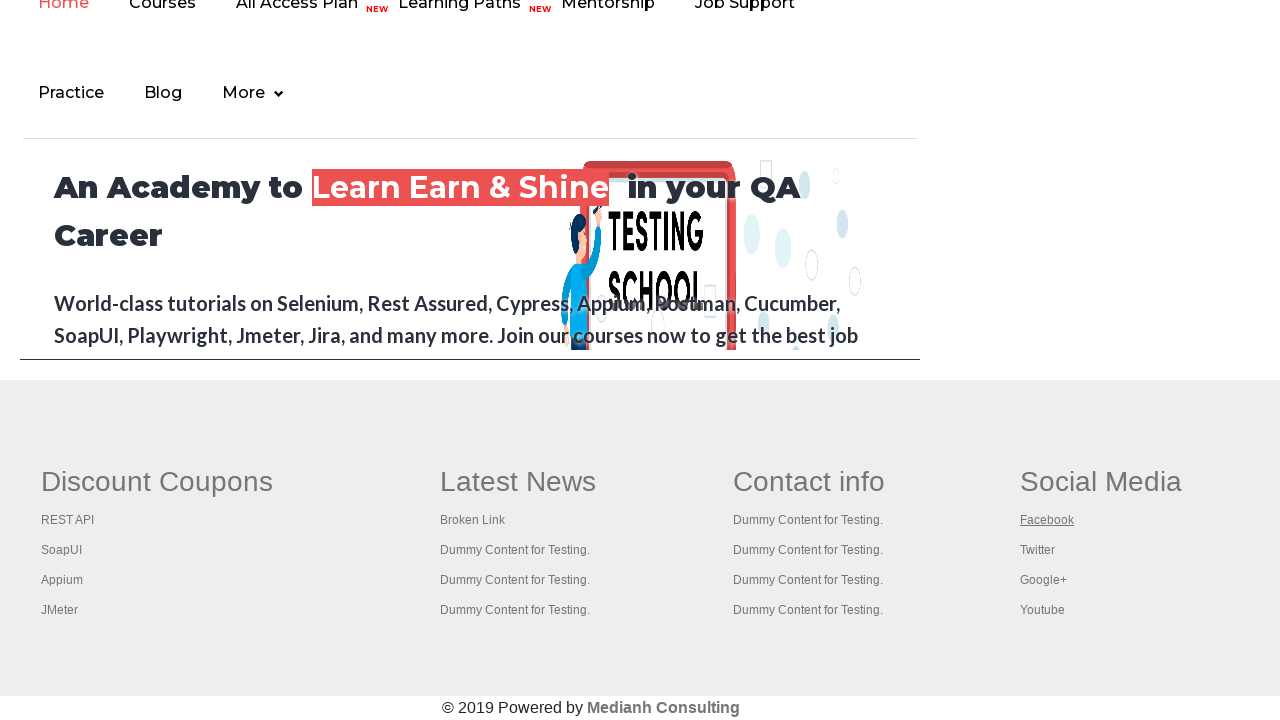

Opened footer column link 17 in new tab using Ctrl+Click at (1037, 550) on div#gf-BIG >> xpath=//table/tbody/tr/td/ul[1] >> a >> nth=17
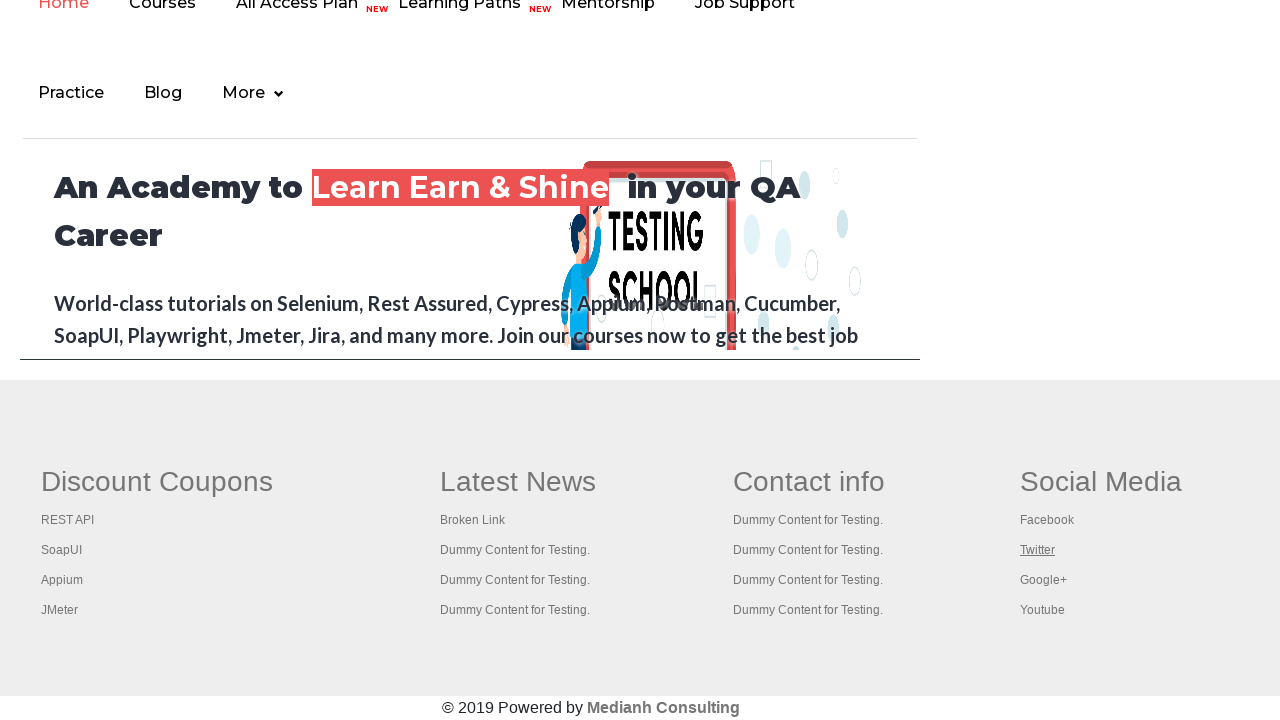

Opened footer column link 18 in new tab using Ctrl+Click at (1043, 580) on div#gf-BIG >> xpath=//table/tbody/tr/td/ul[1] >> a >> nth=18
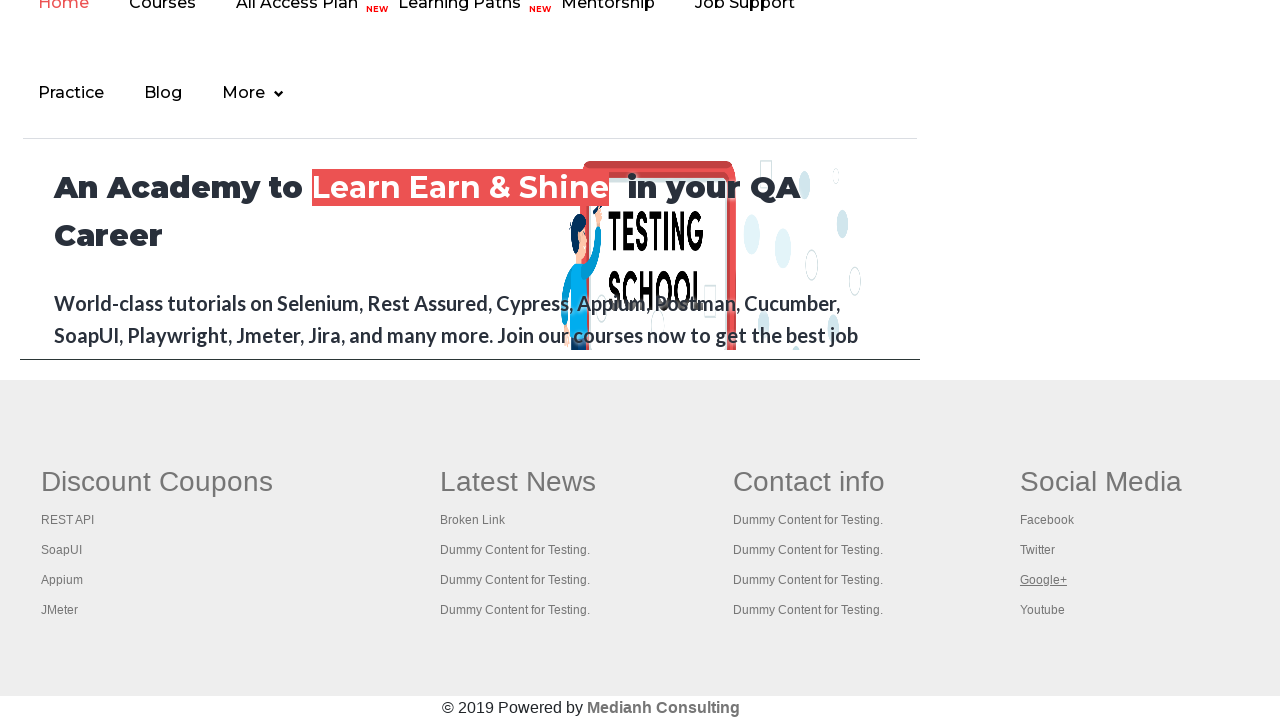

Opened footer column link 19 in new tab using Ctrl+Click at (1042, 610) on div#gf-BIG >> xpath=//table/tbody/tr/td/ul[1] >> a >> nth=19
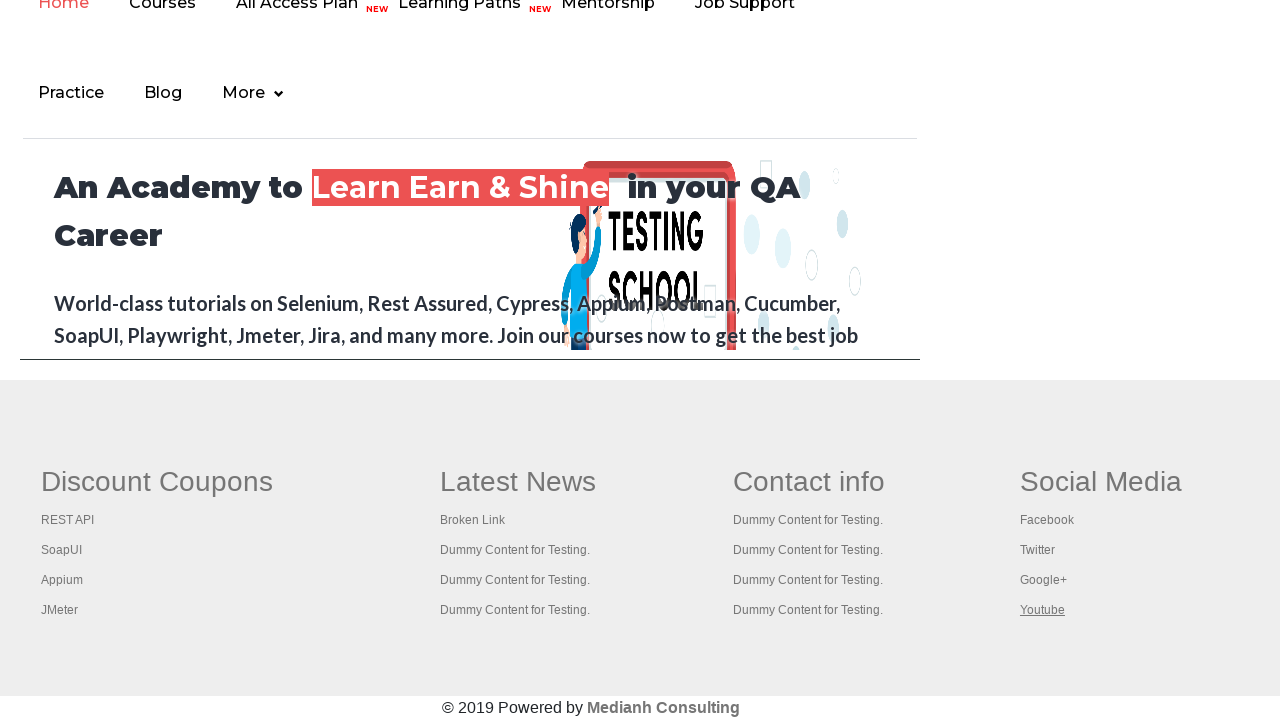

Retrieved all open pages/tabs from context
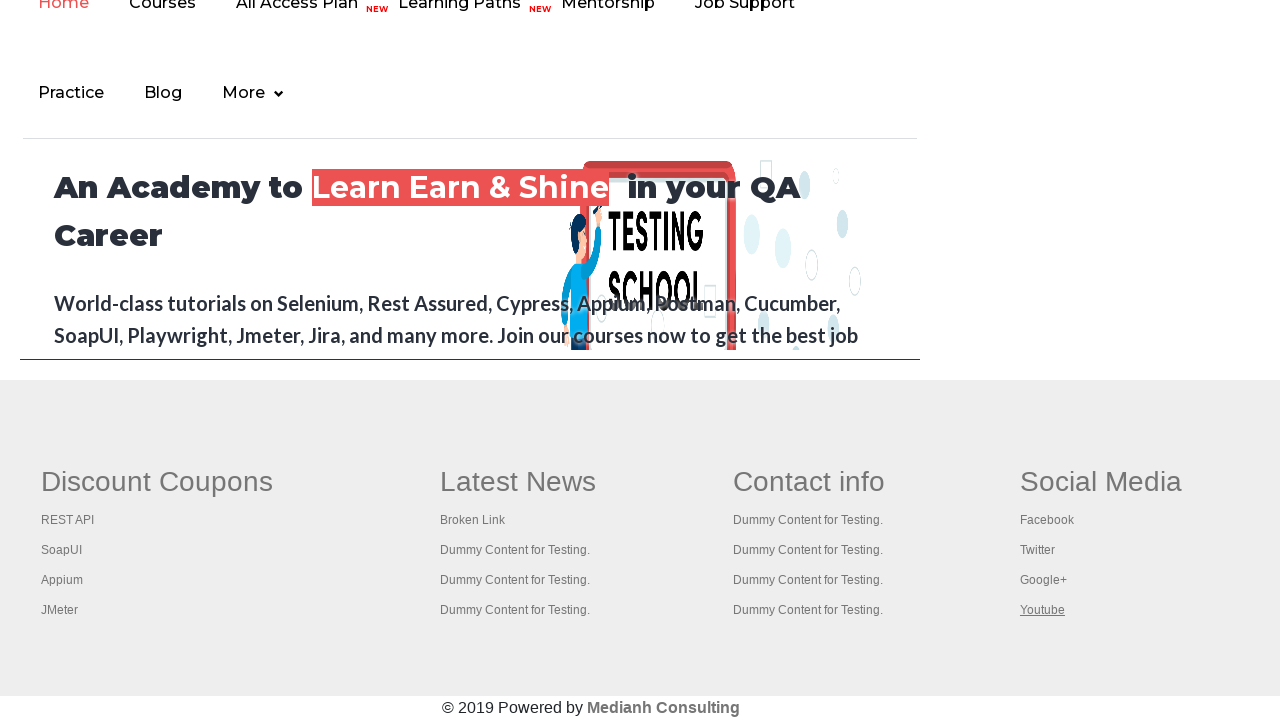

Switched to tab and retrieved title: Practice Page
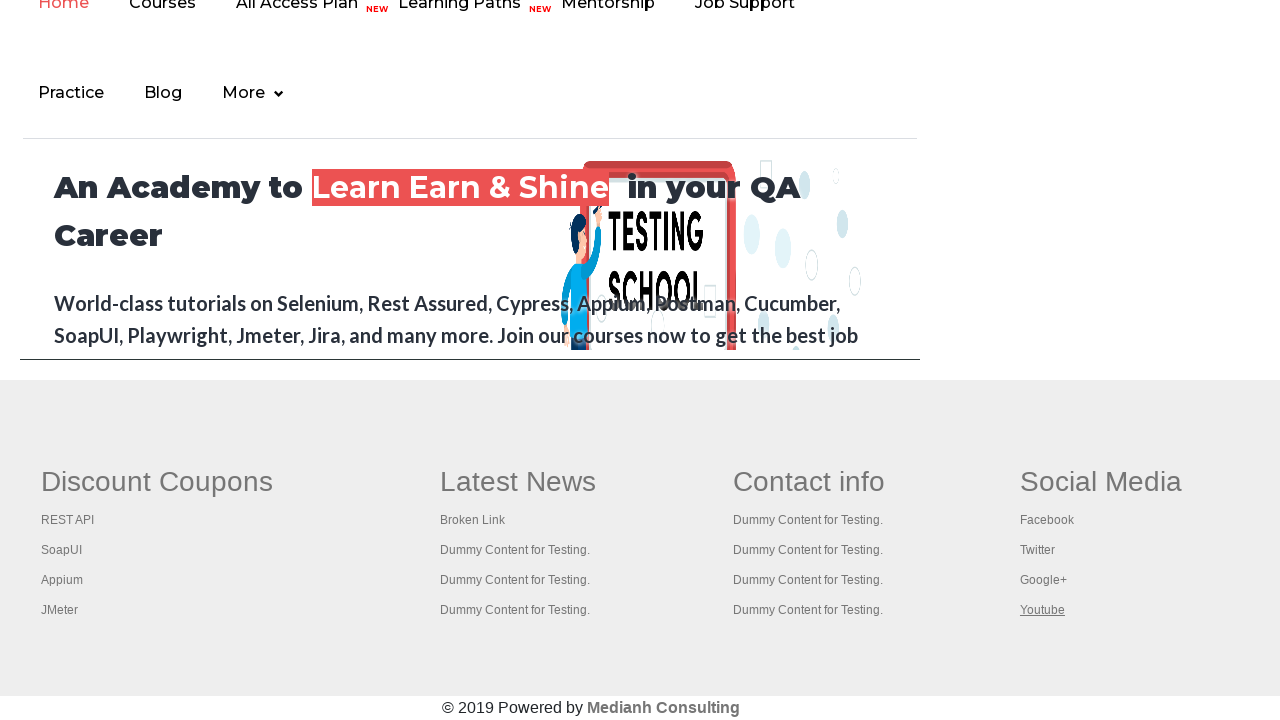

Switched to tab and retrieved title: REST API Tutorial
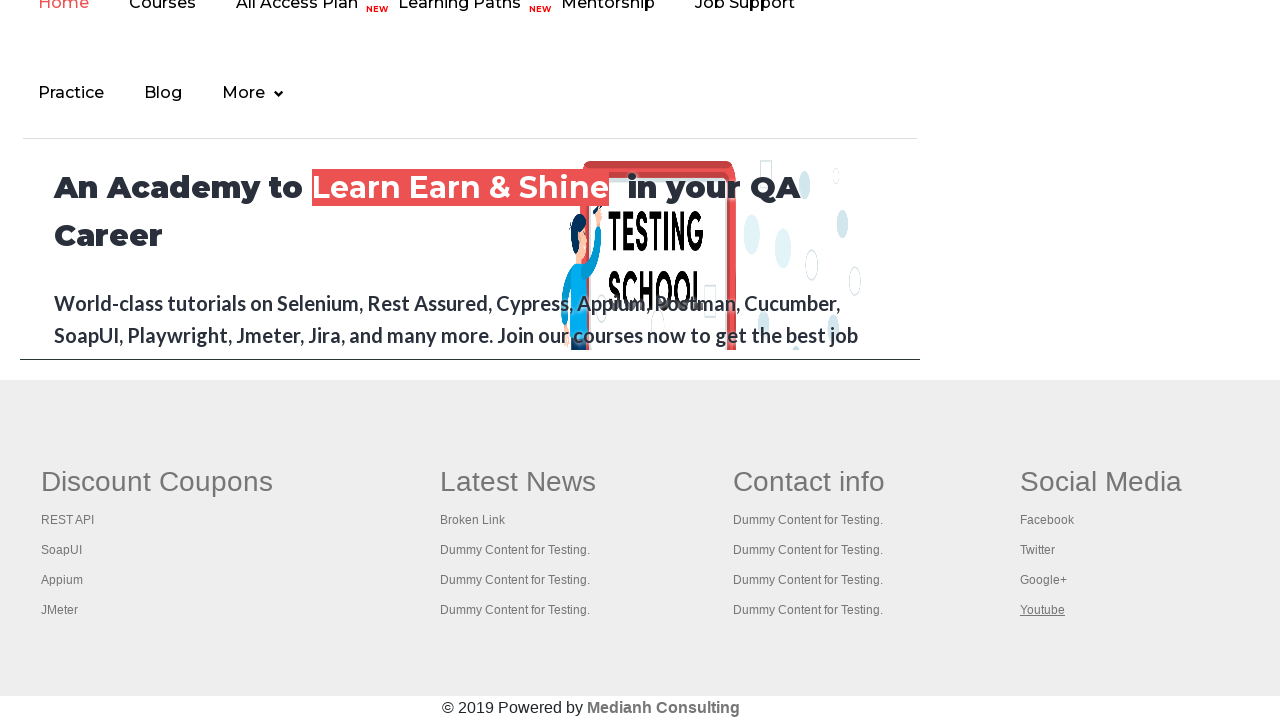

Switched to tab and retrieved title: The World’s Most Popular API Testing Tool | SoapUI
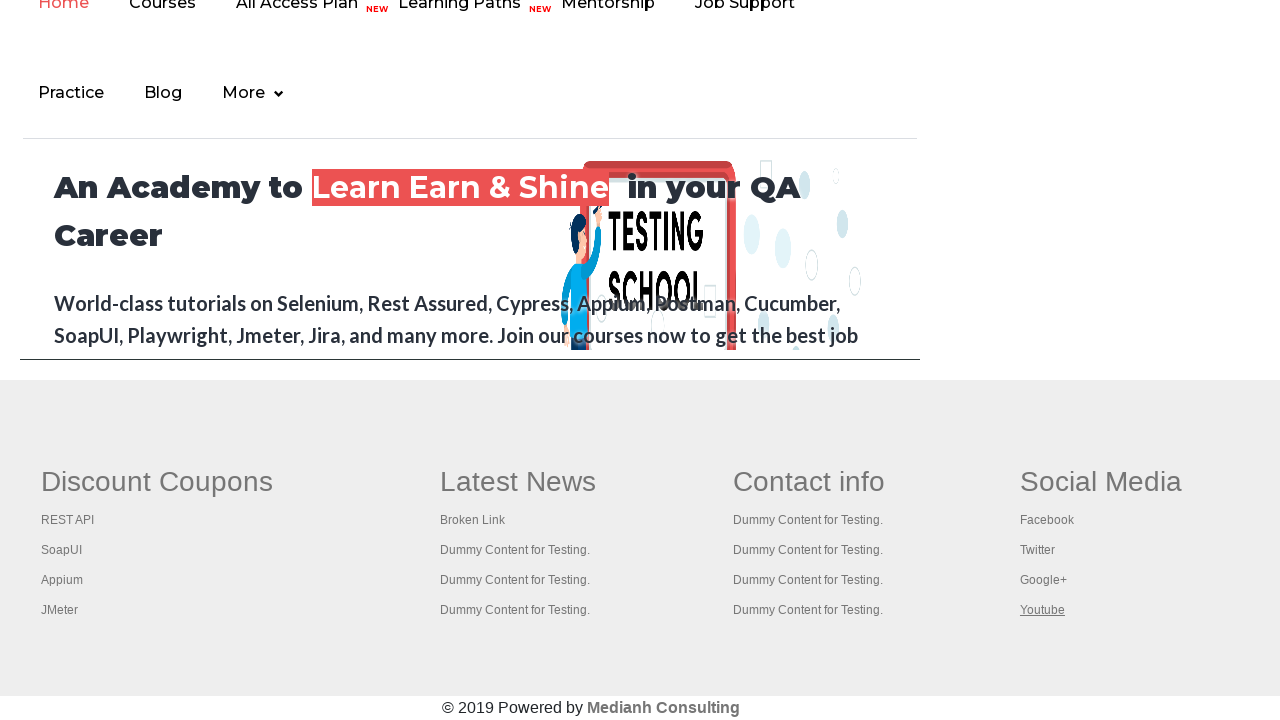

Switched to tab and retrieved title: Appium tutorial for Mobile Apps testing | RahulShetty Academy | Rahul
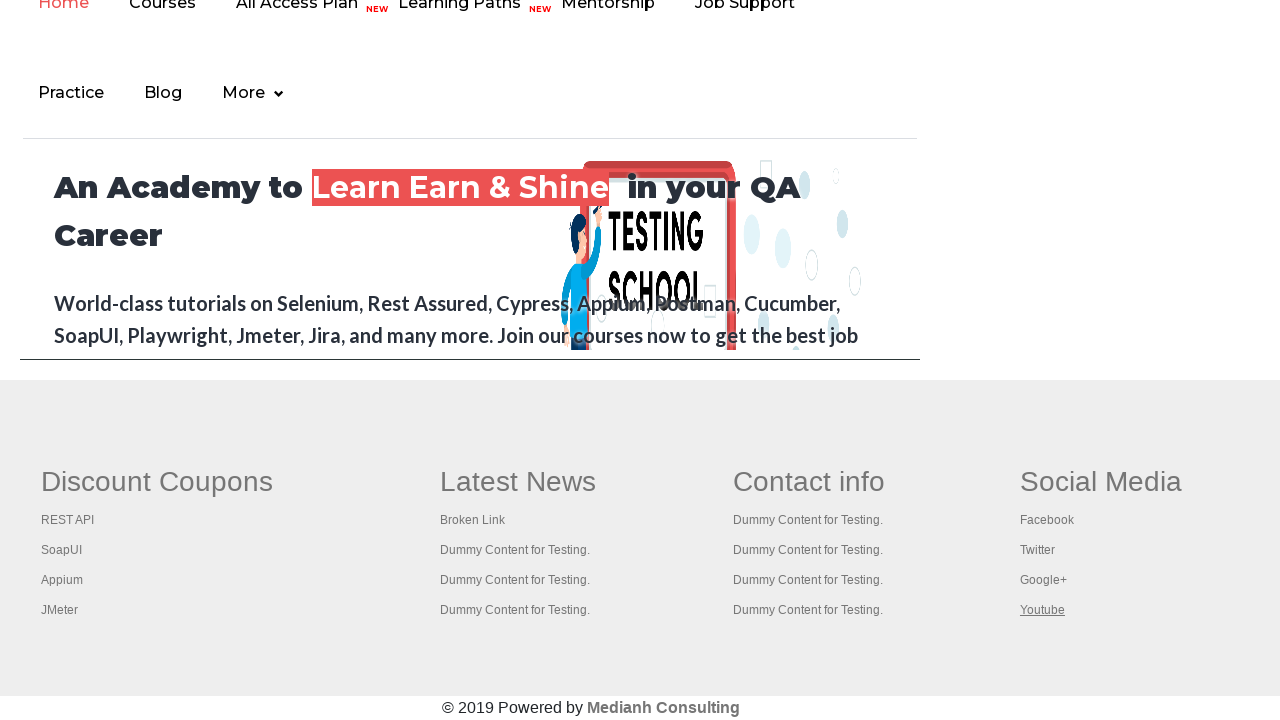

Switched to tab and retrieved title: Apache JMeter - Apache JMeter™
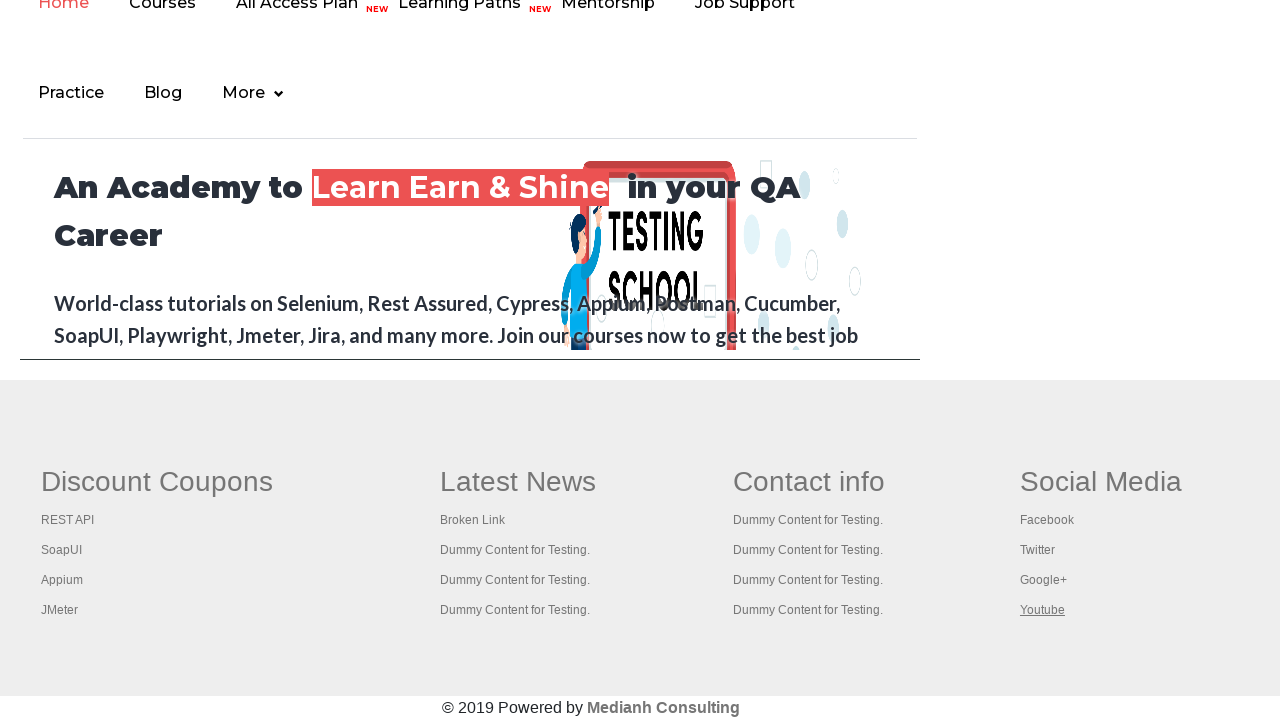

Switched to tab and retrieved title: Practice Page
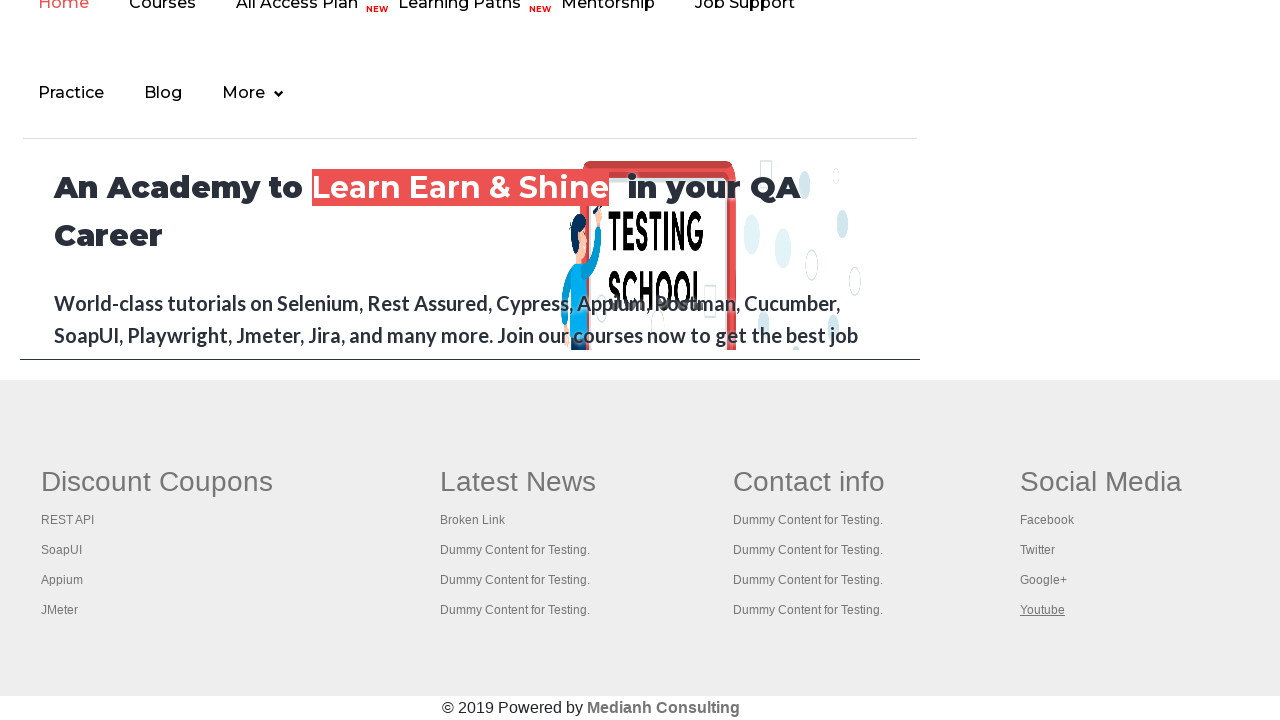

Switched to tab and retrieved title: 
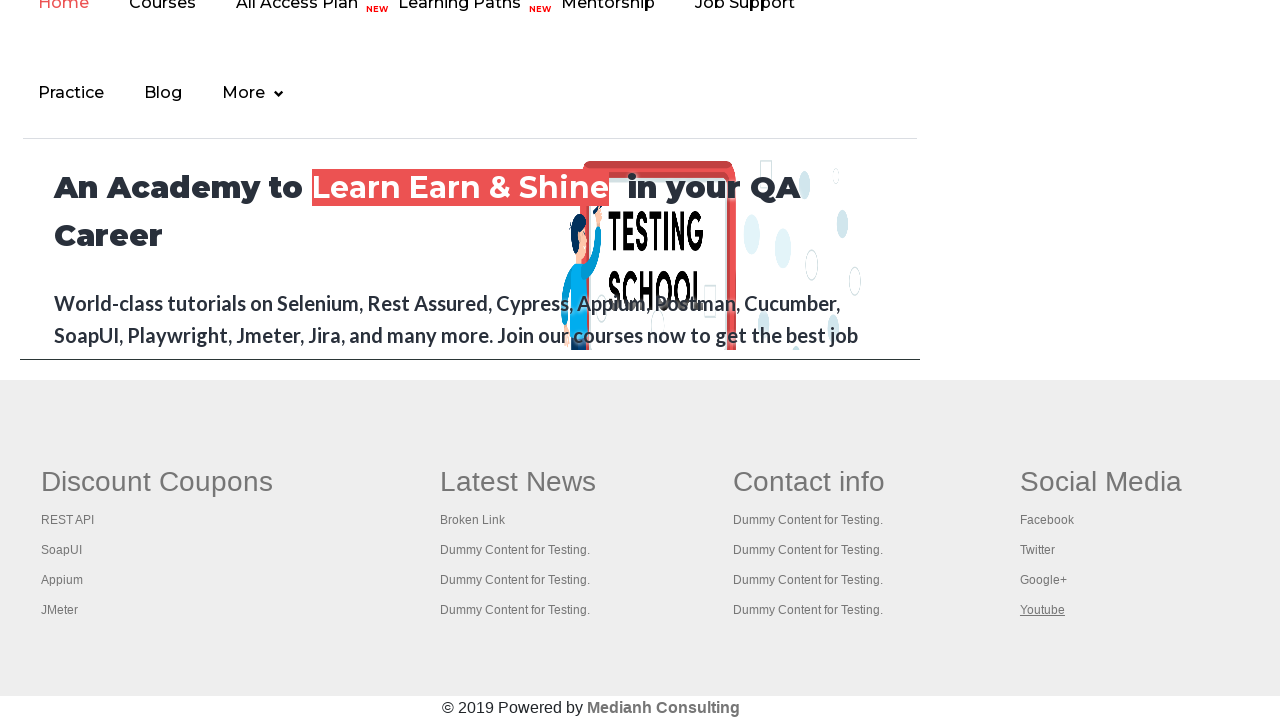

Switched to tab and retrieved title: Practice Page
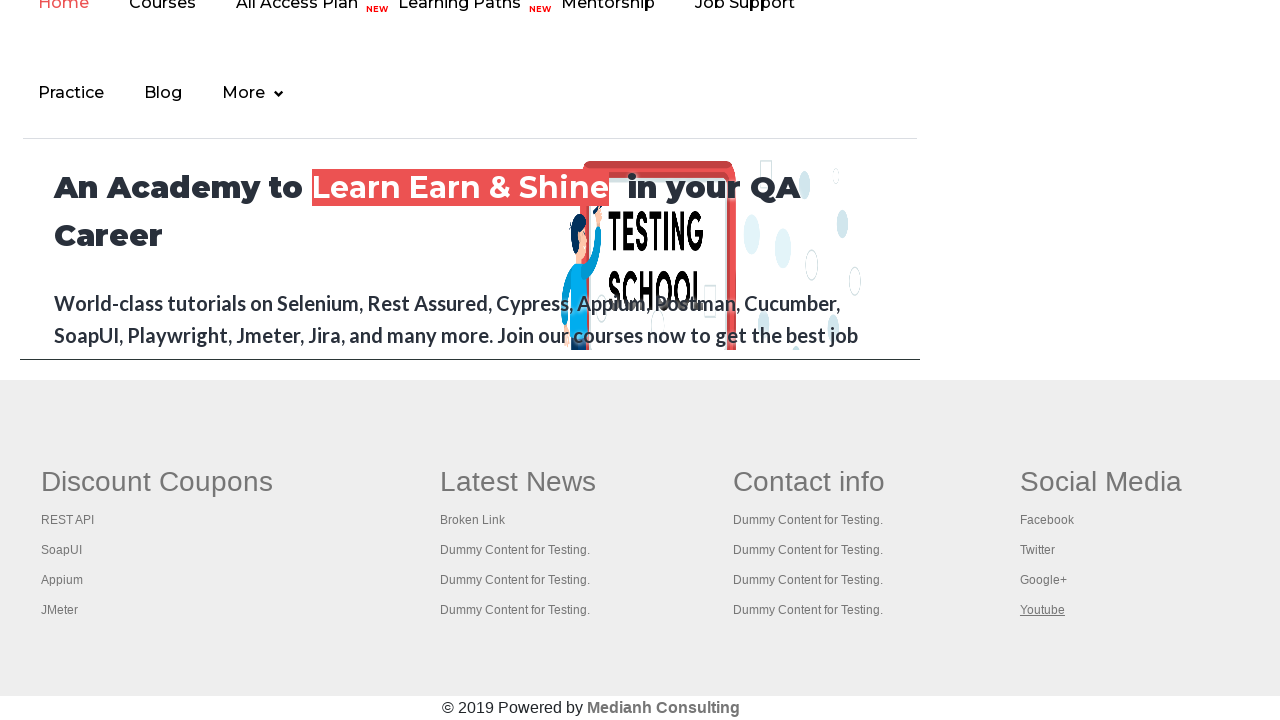

Switched to tab and retrieved title: Practice Page
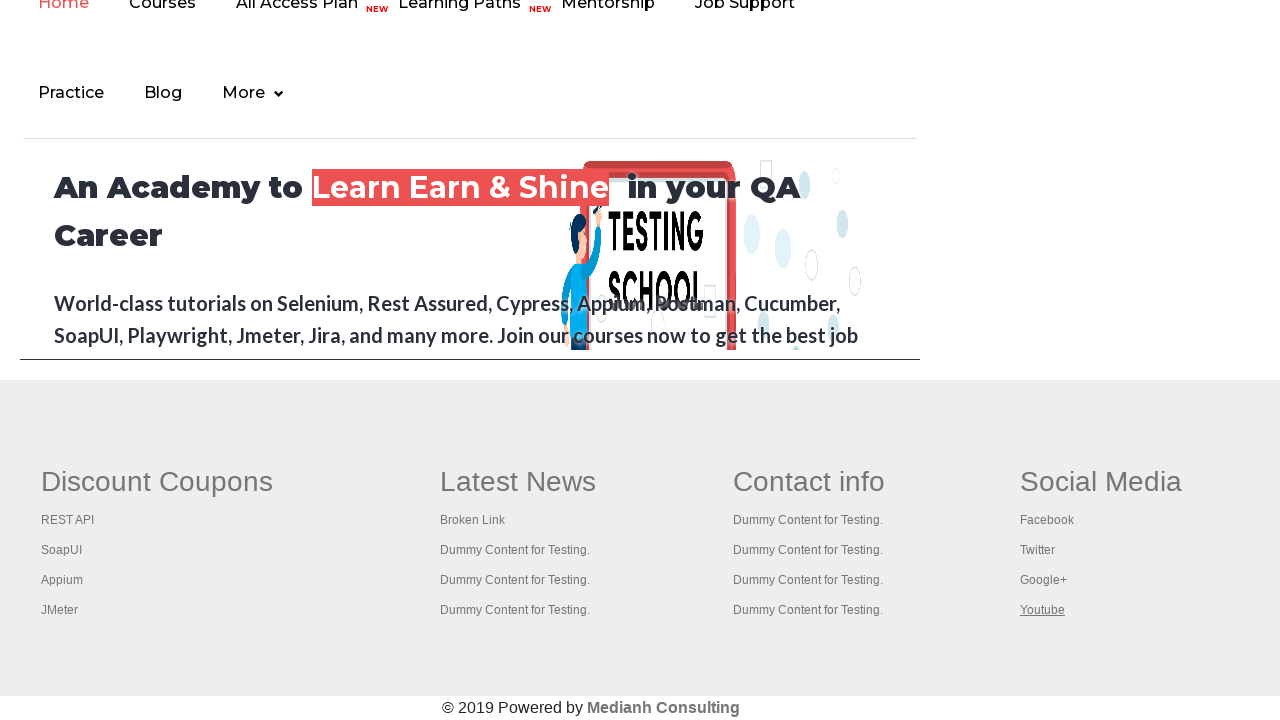

Switched to tab and retrieved title: Practice Page
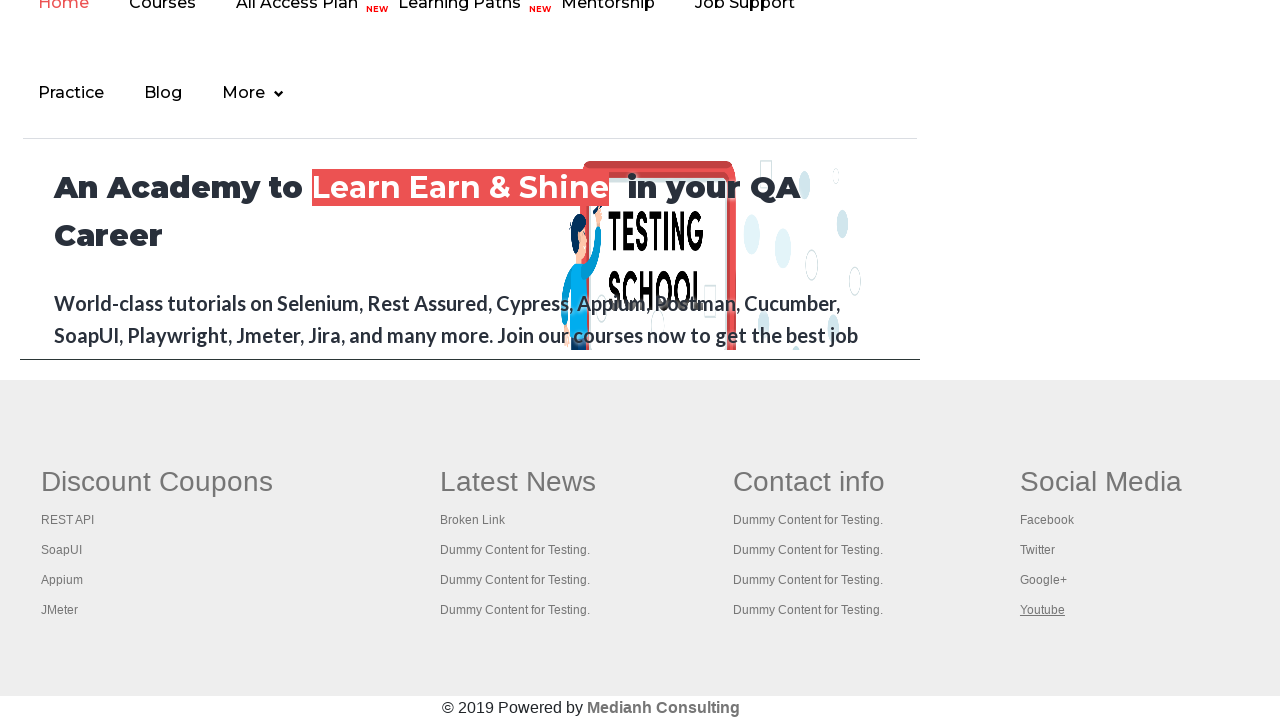

Switched to tab and retrieved title: Practice Page
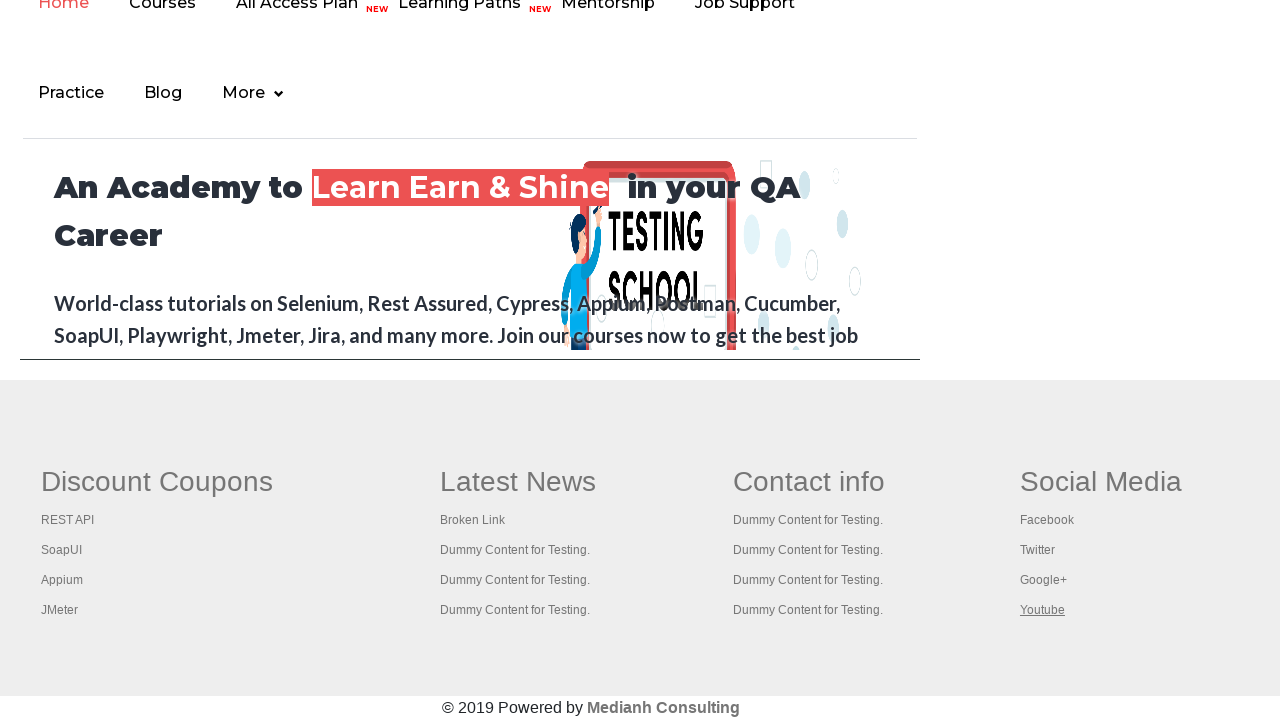

Switched to tab and retrieved title: Practice Page
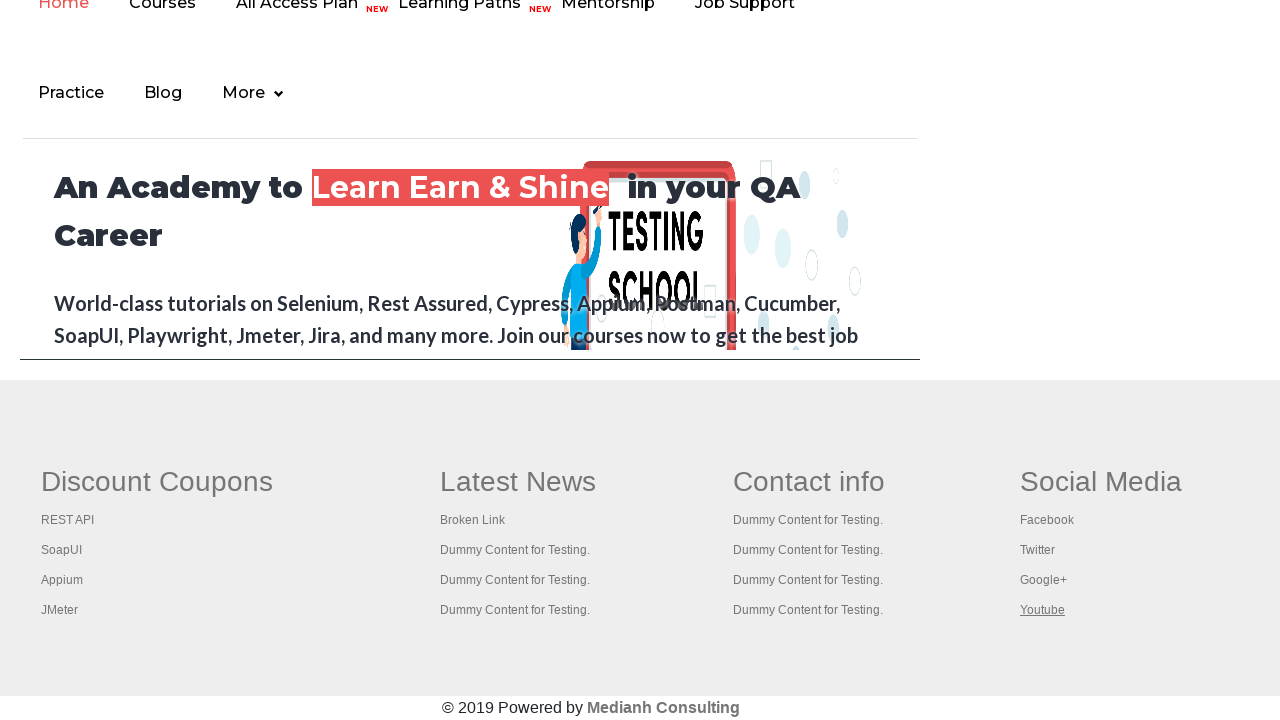

Switched to tab and retrieved title: Practice Page
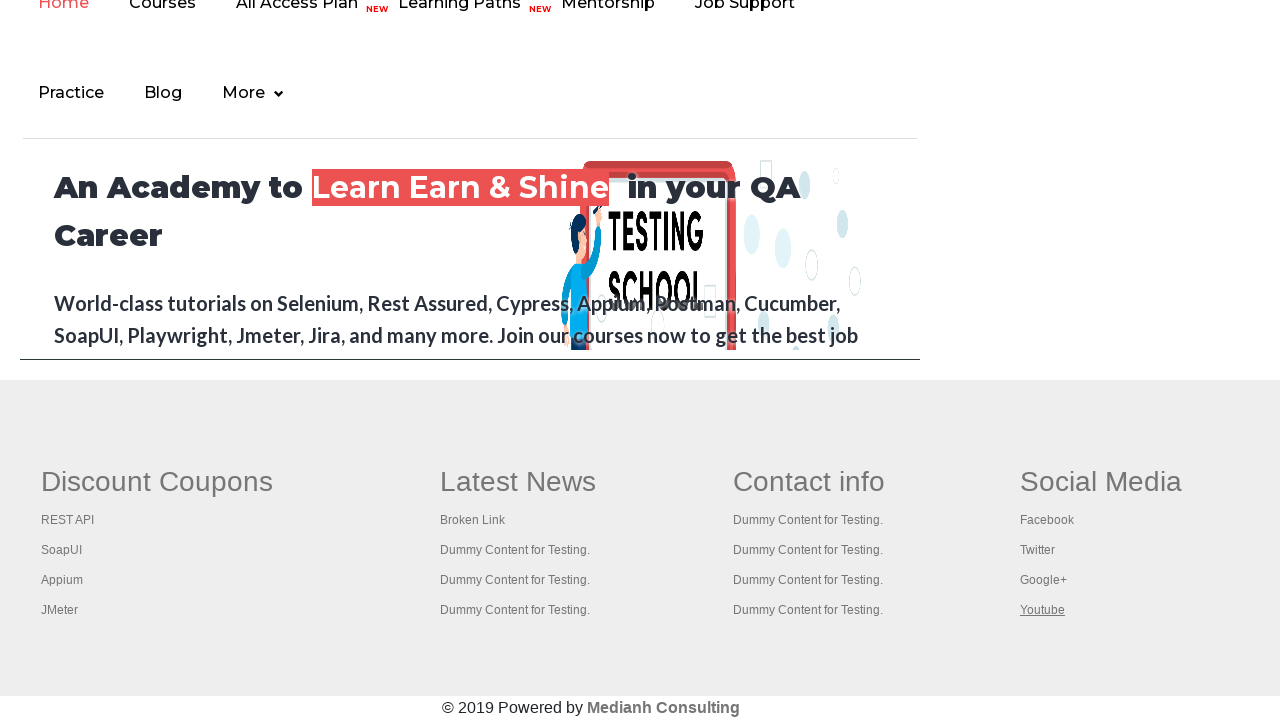

Switched to tab and retrieved title: Practice Page
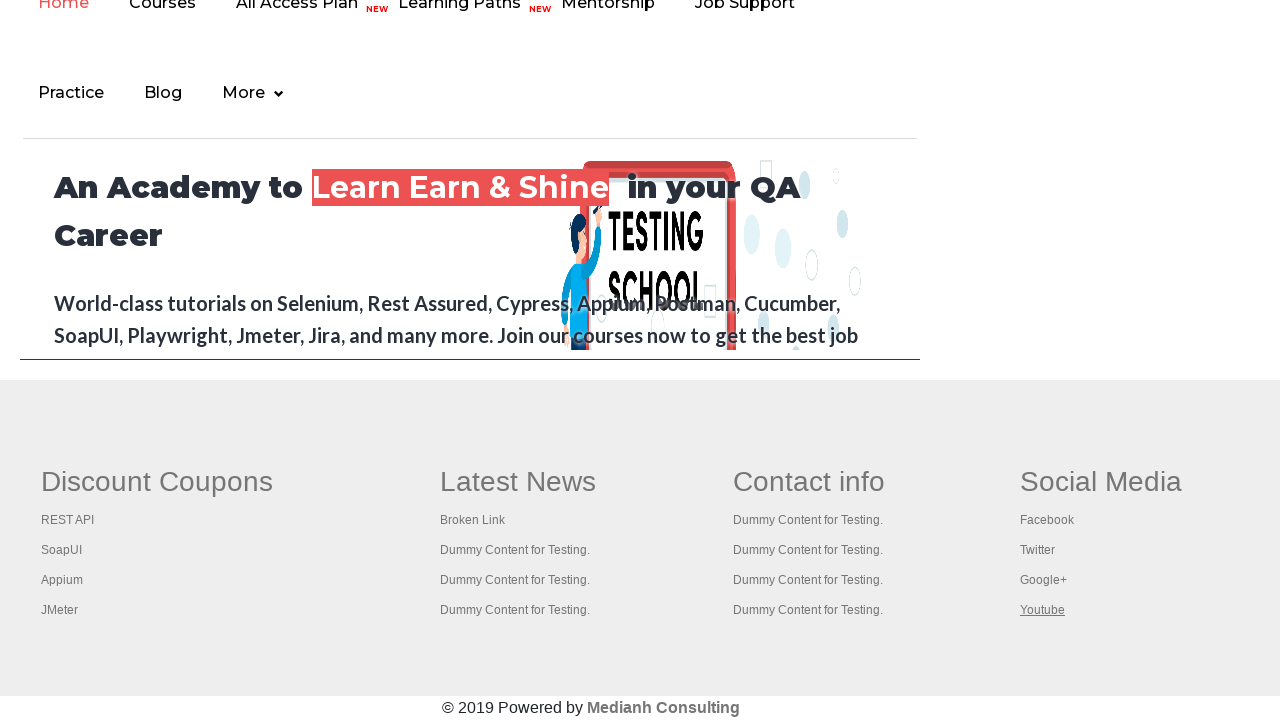

Switched to tab and retrieved title: Practice Page
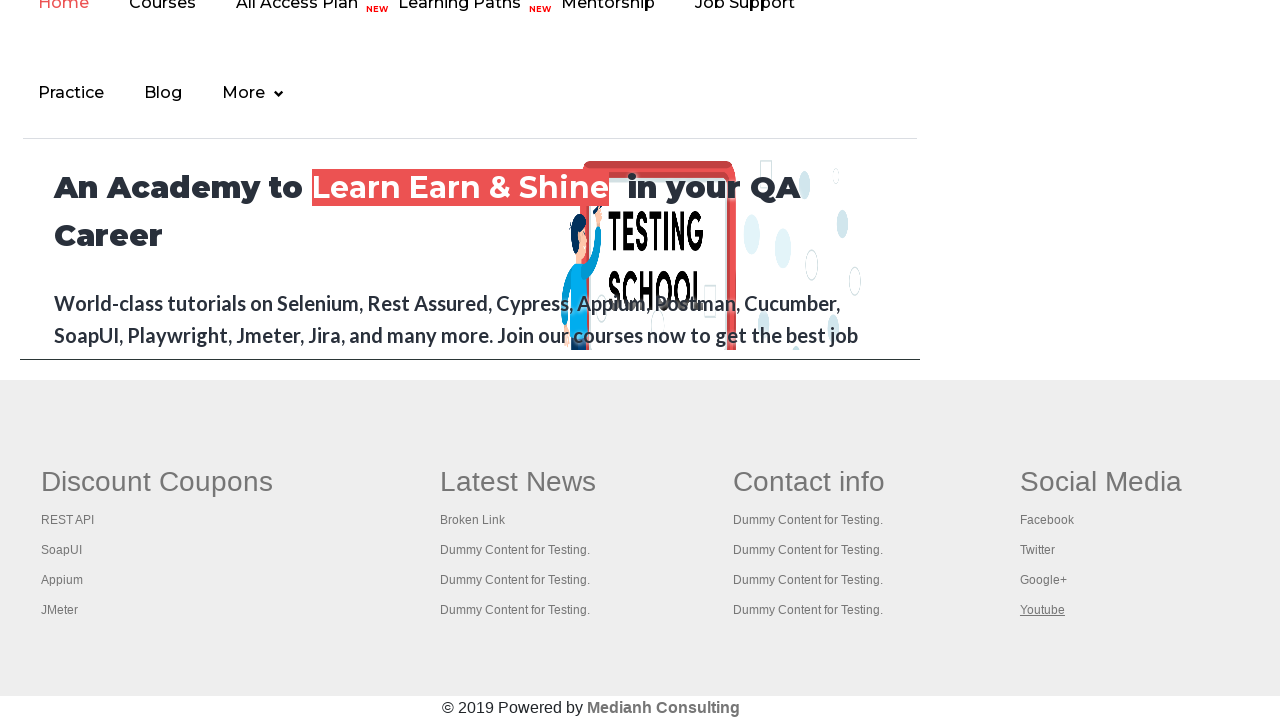

Switched to tab and retrieved title: Practice Page
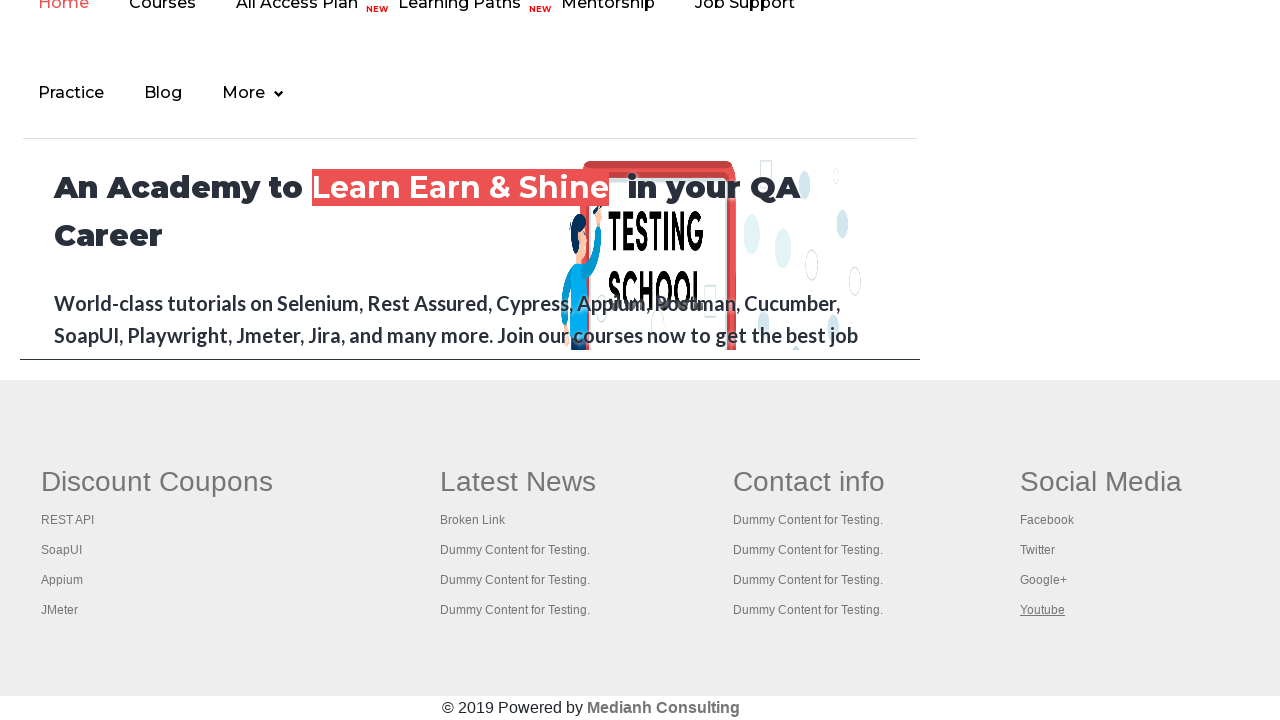

Switched to tab and retrieved title: Practice Page
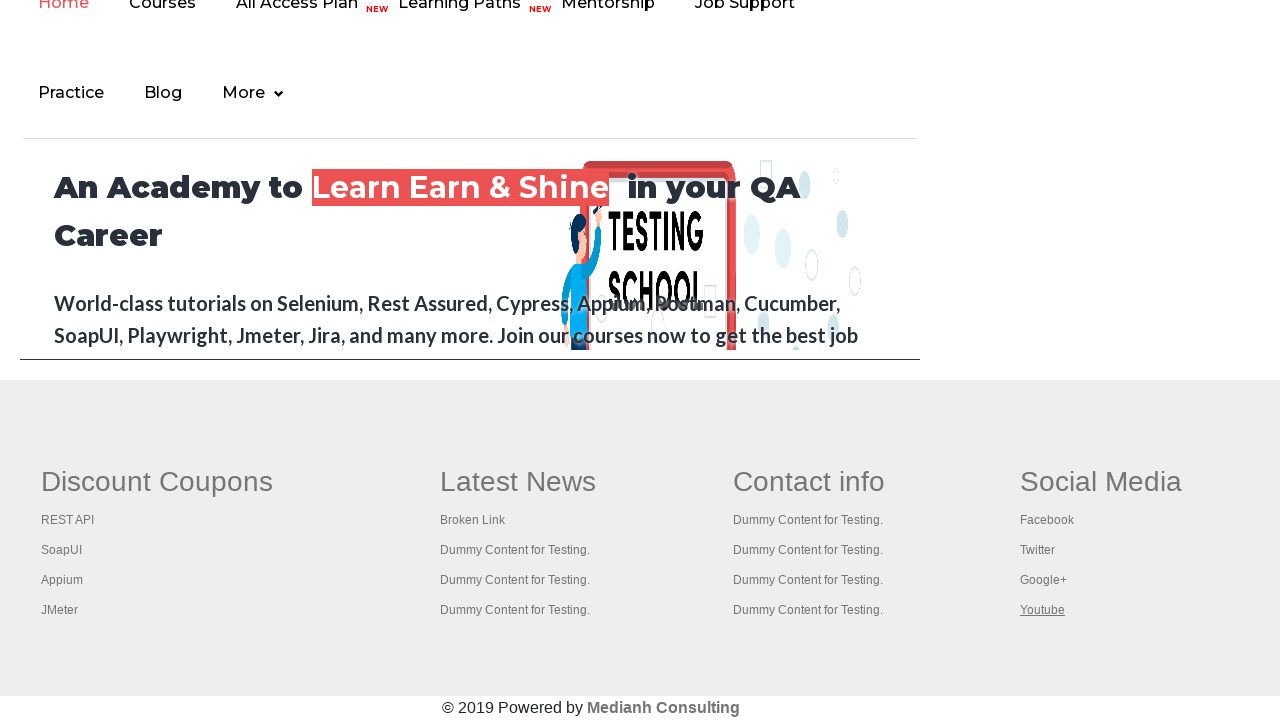

Switched to tab and retrieved title: Practice Page
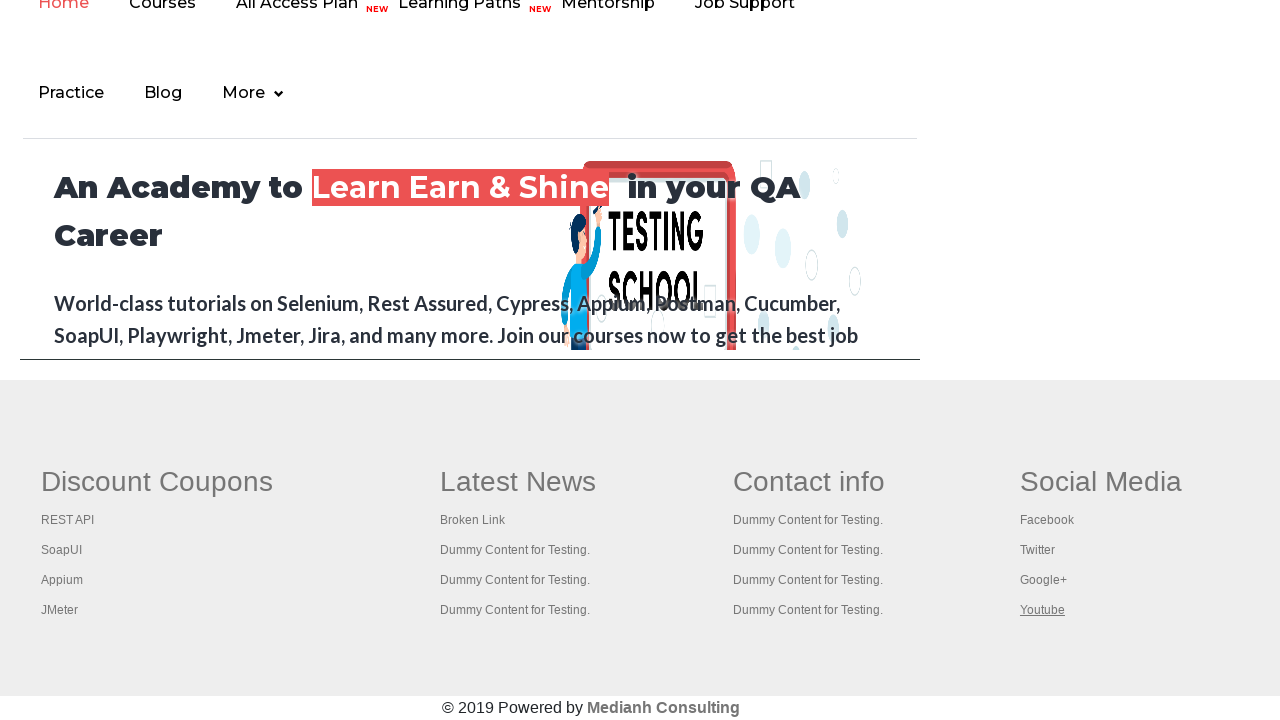

Switched to tab and retrieved title: Practice Page
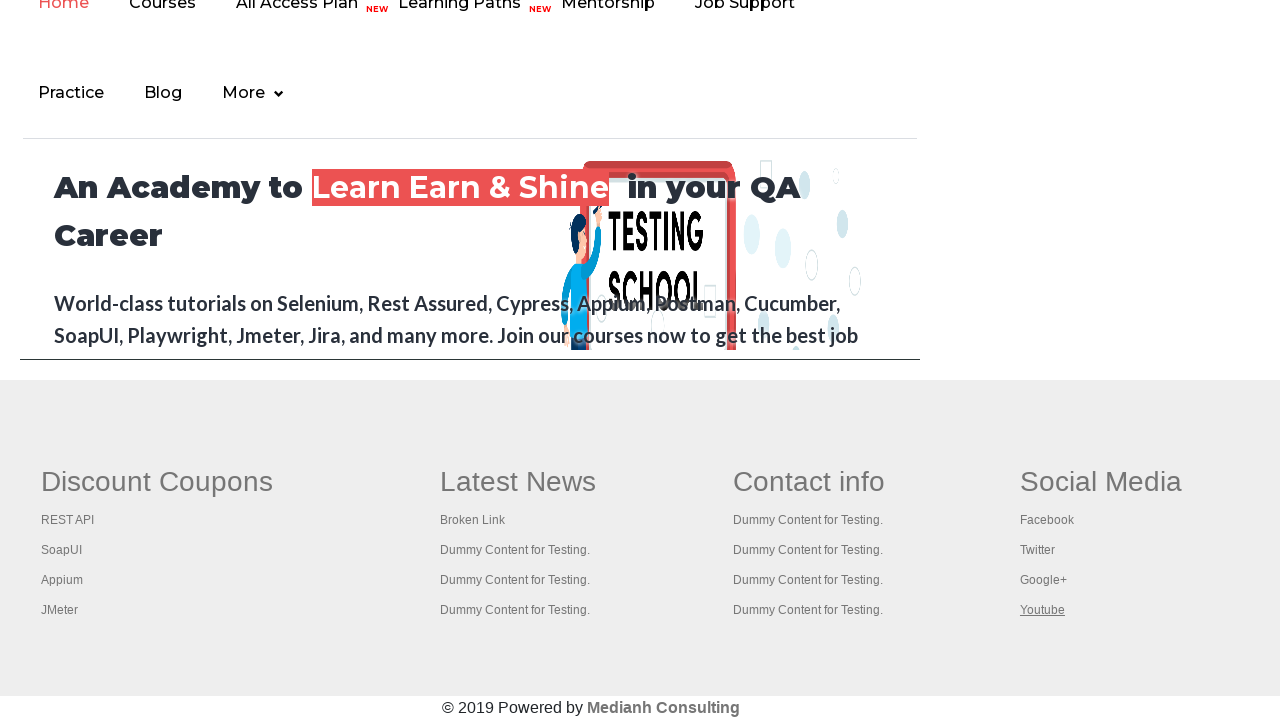

Switched to tab and retrieved title: Practice Page
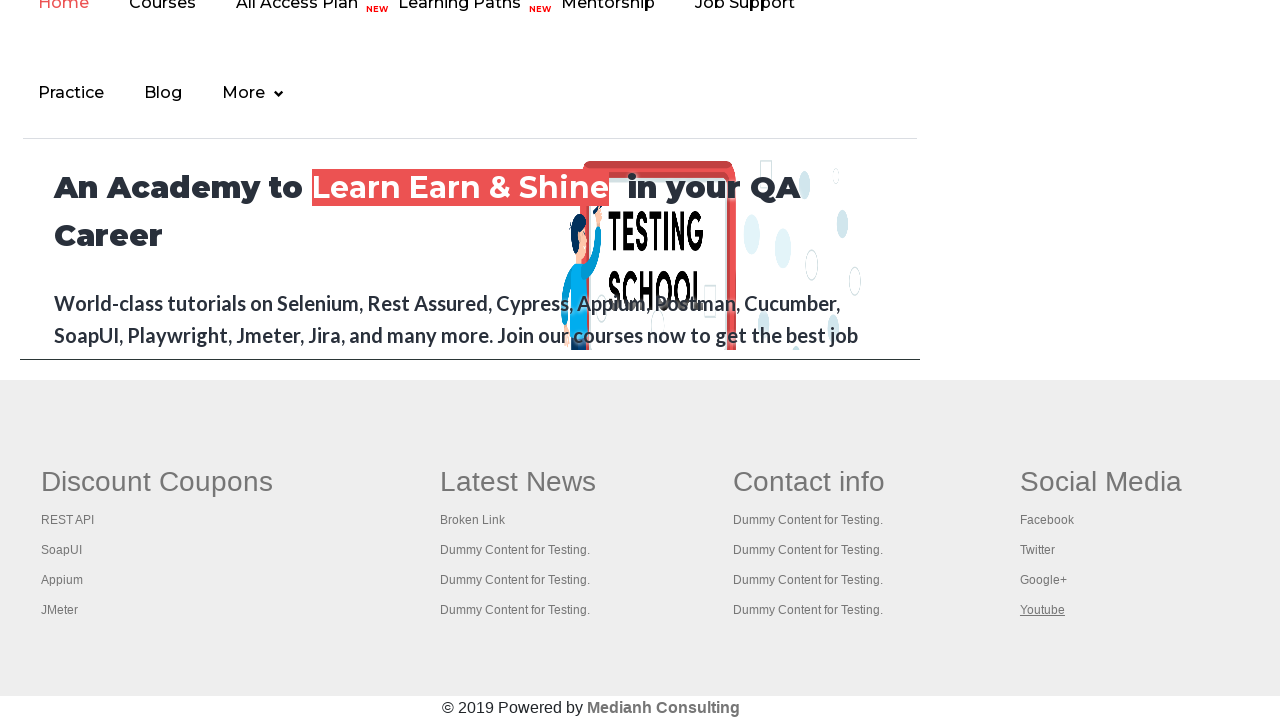

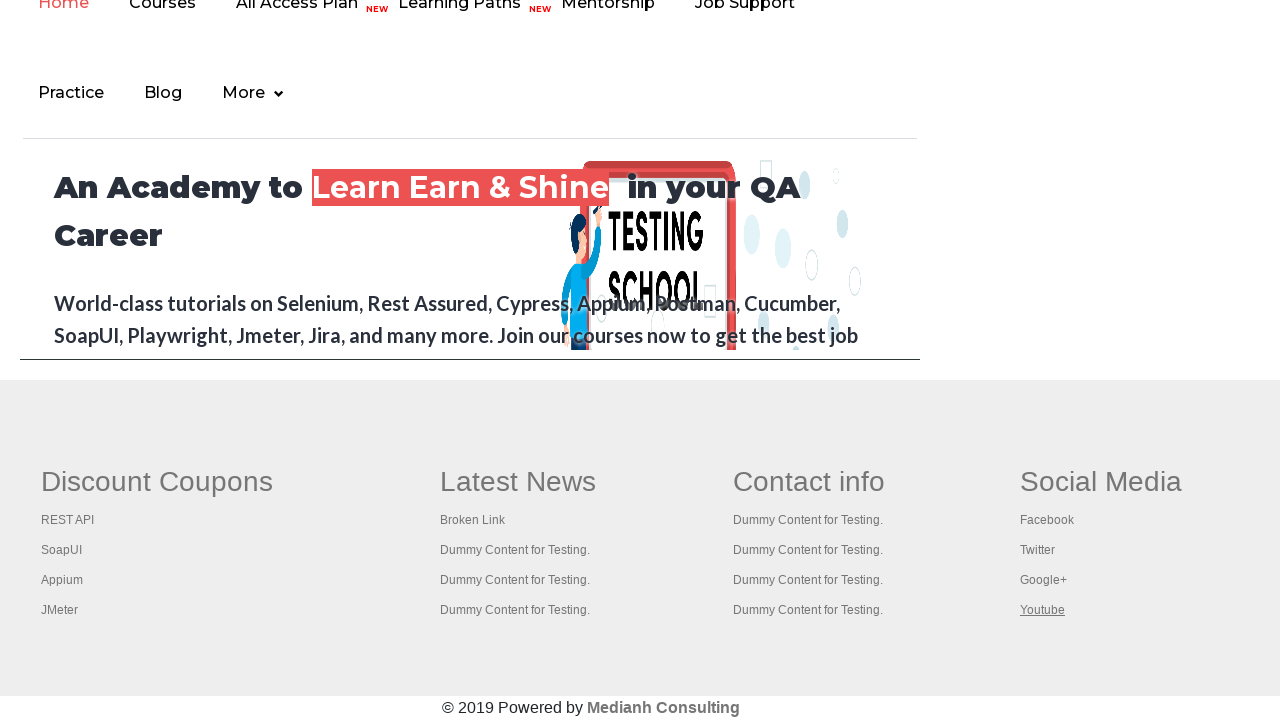